Tests infinite scroll functionality by scrolling down 750 pixels 10 times, then scrolling back up 750 pixels 10 times using JavaScript execution.

Starting URL: https://practice.cydeo.com/infinite_scroll

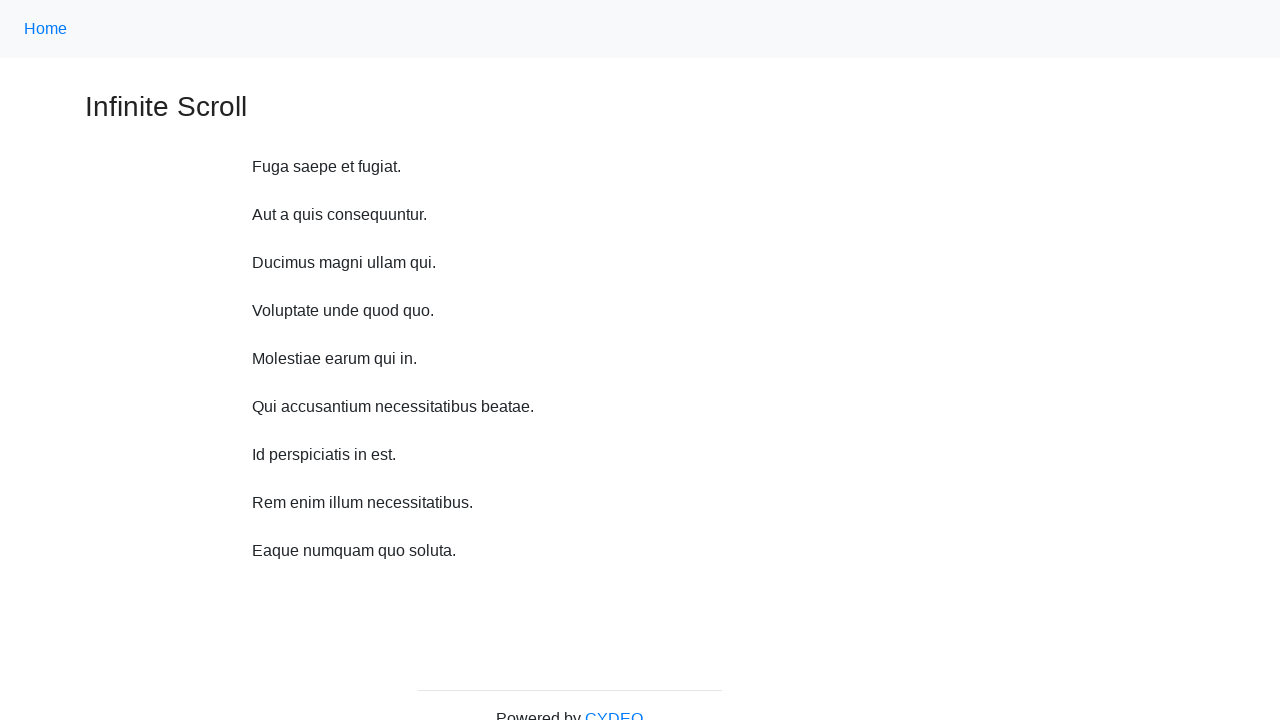

Waited 2 seconds for page to load
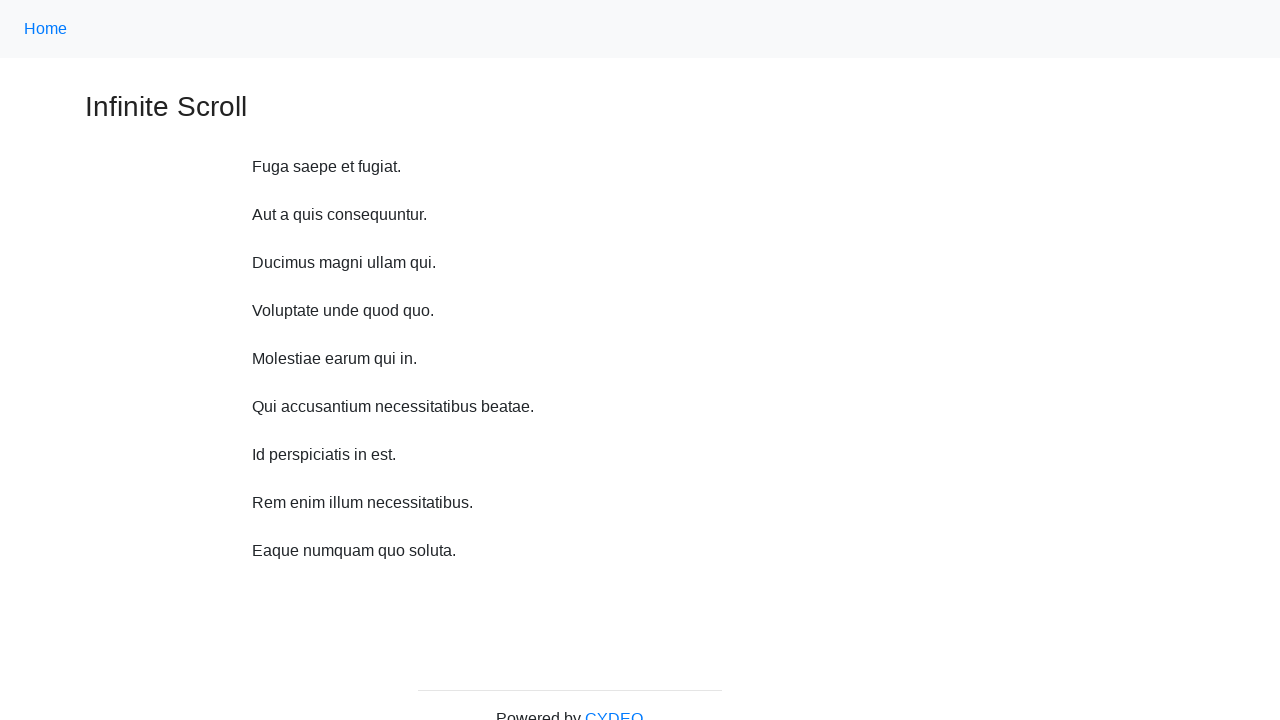

Waited 1 second before scroll iteration 1
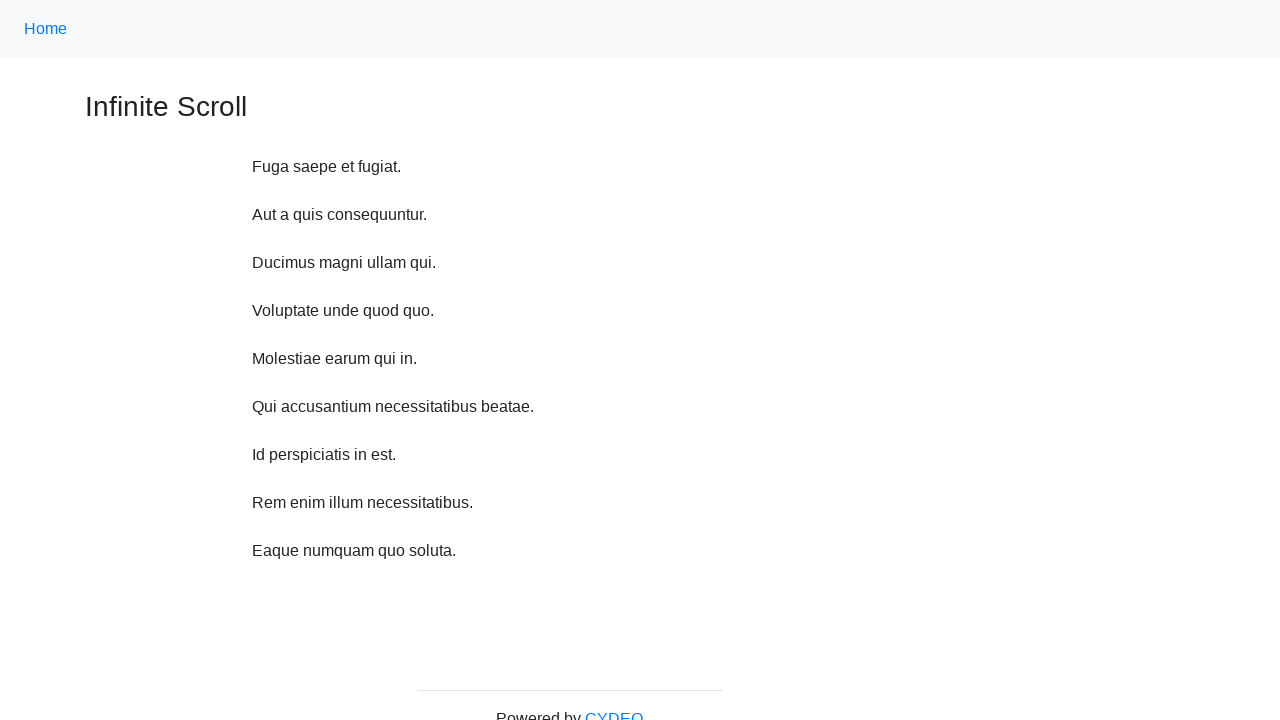

Scrolled down 750 pixels (iteration 1/10)
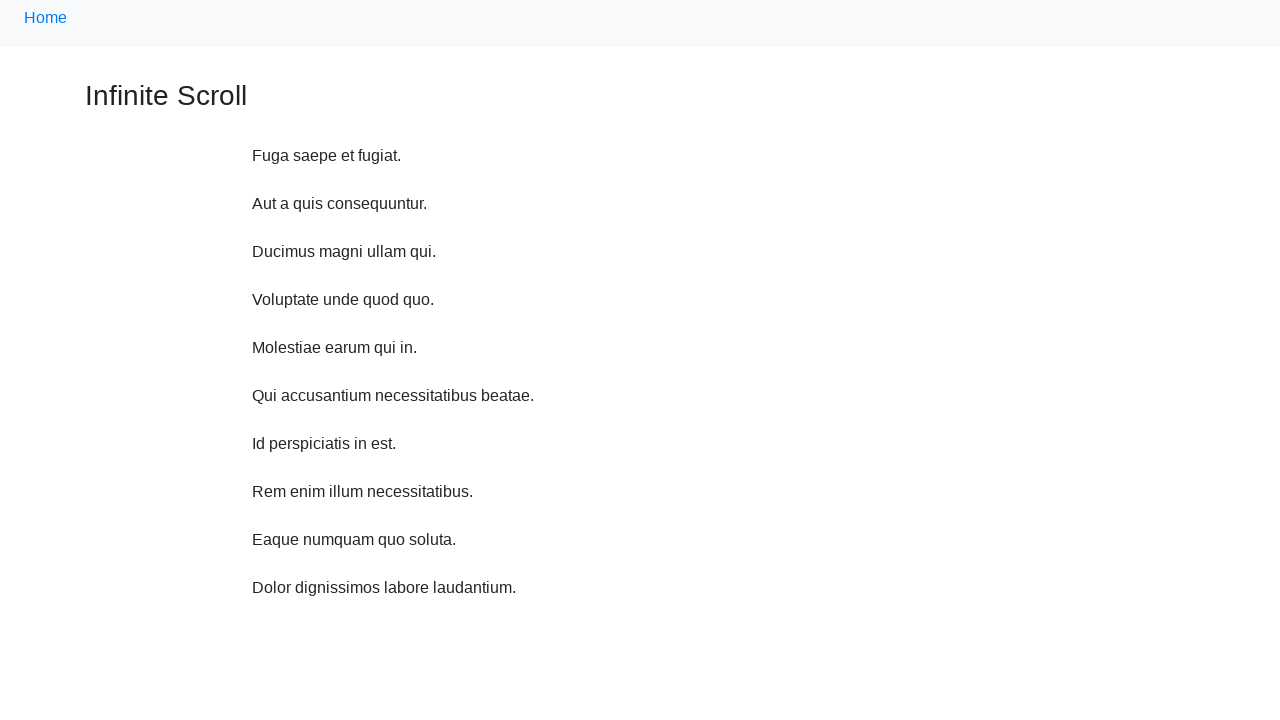

Waited 1 second before scroll iteration 2
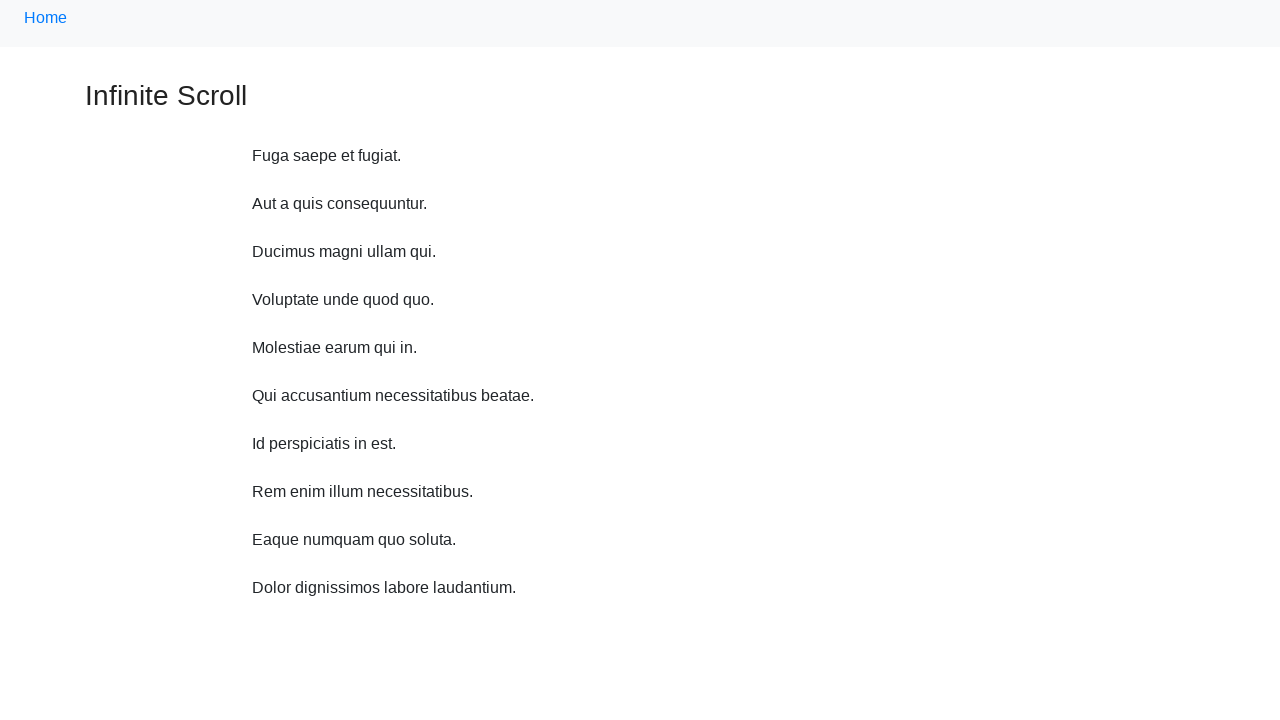

Scrolled down 750 pixels (iteration 2/10)
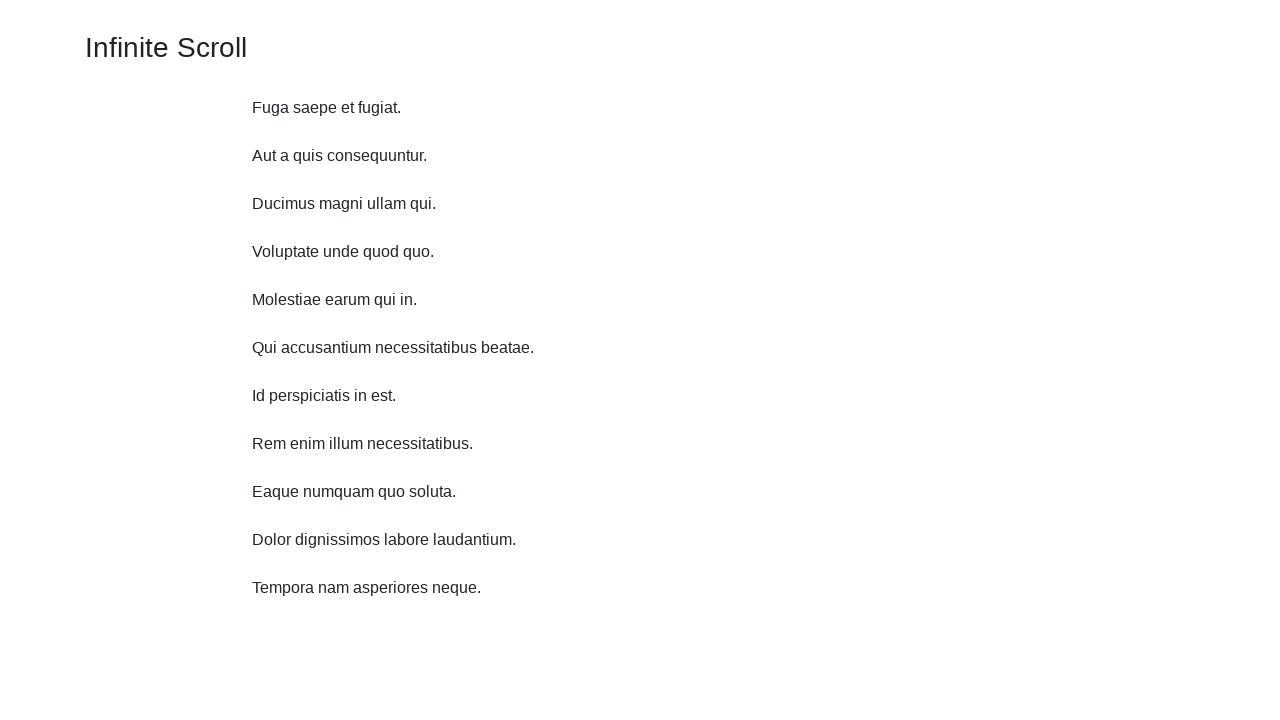

Waited 1 second before scroll iteration 3
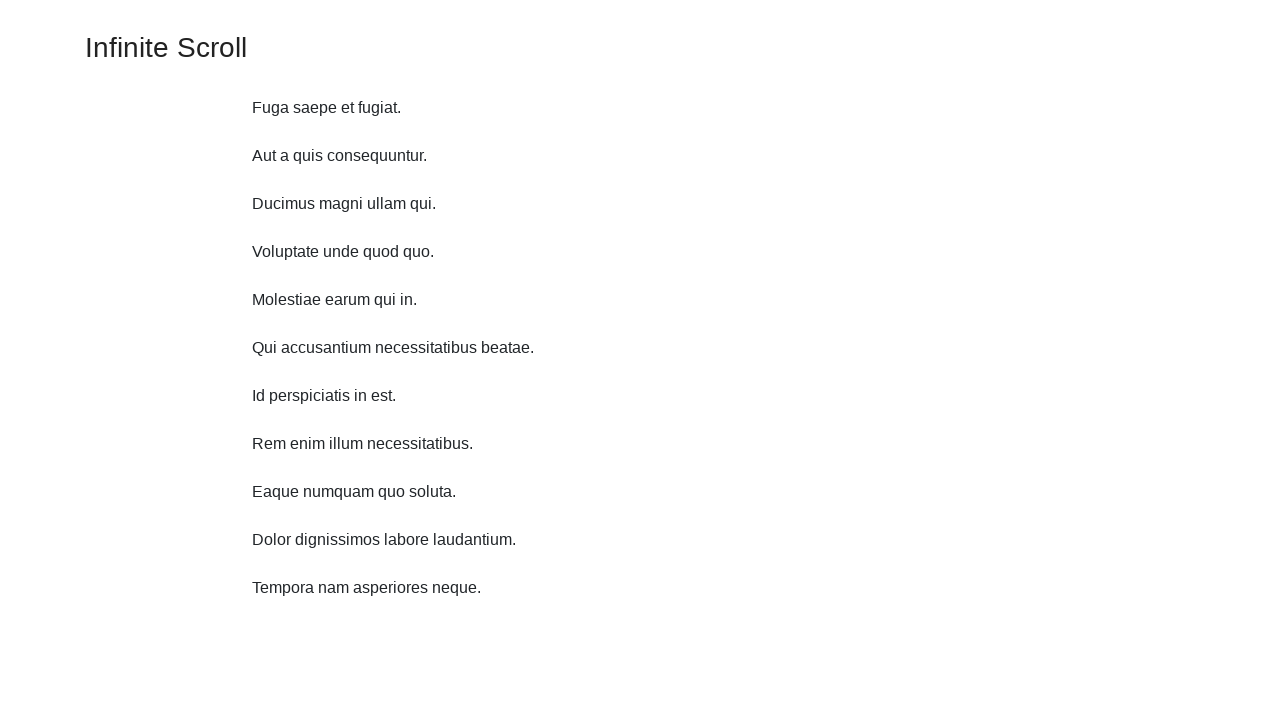

Scrolled down 750 pixels (iteration 3/10)
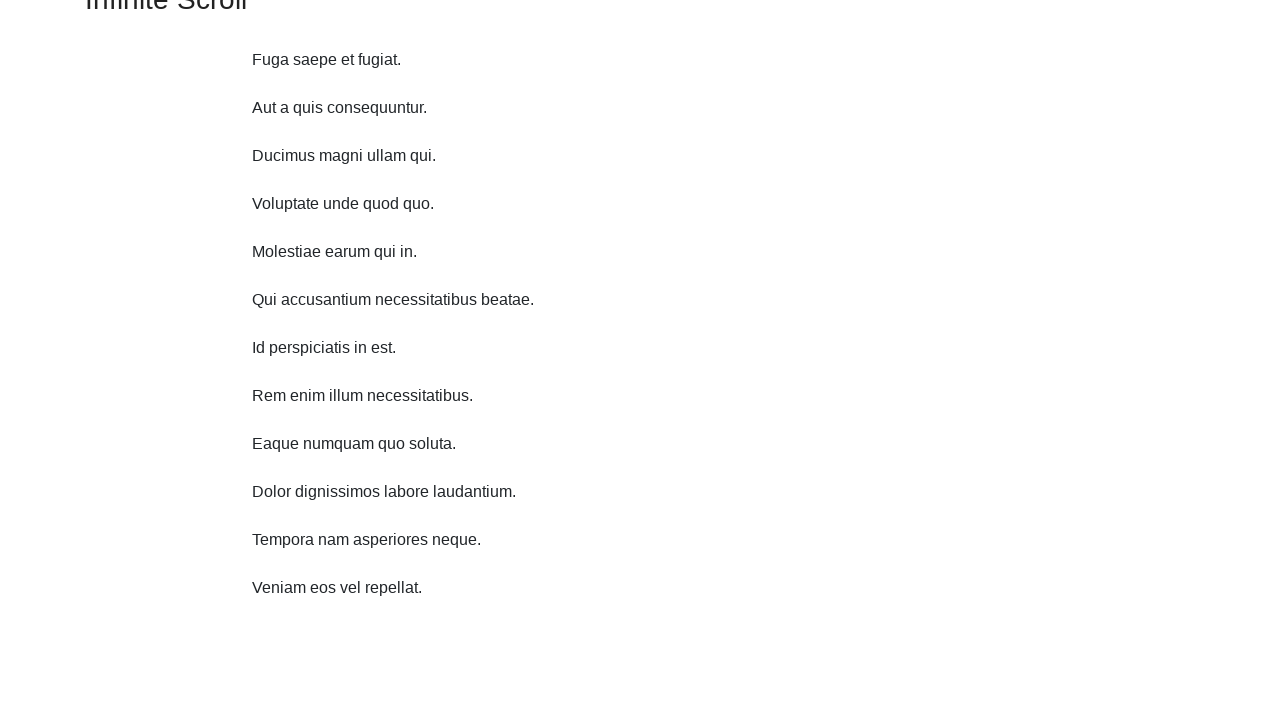

Waited 1 second before scroll iteration 4
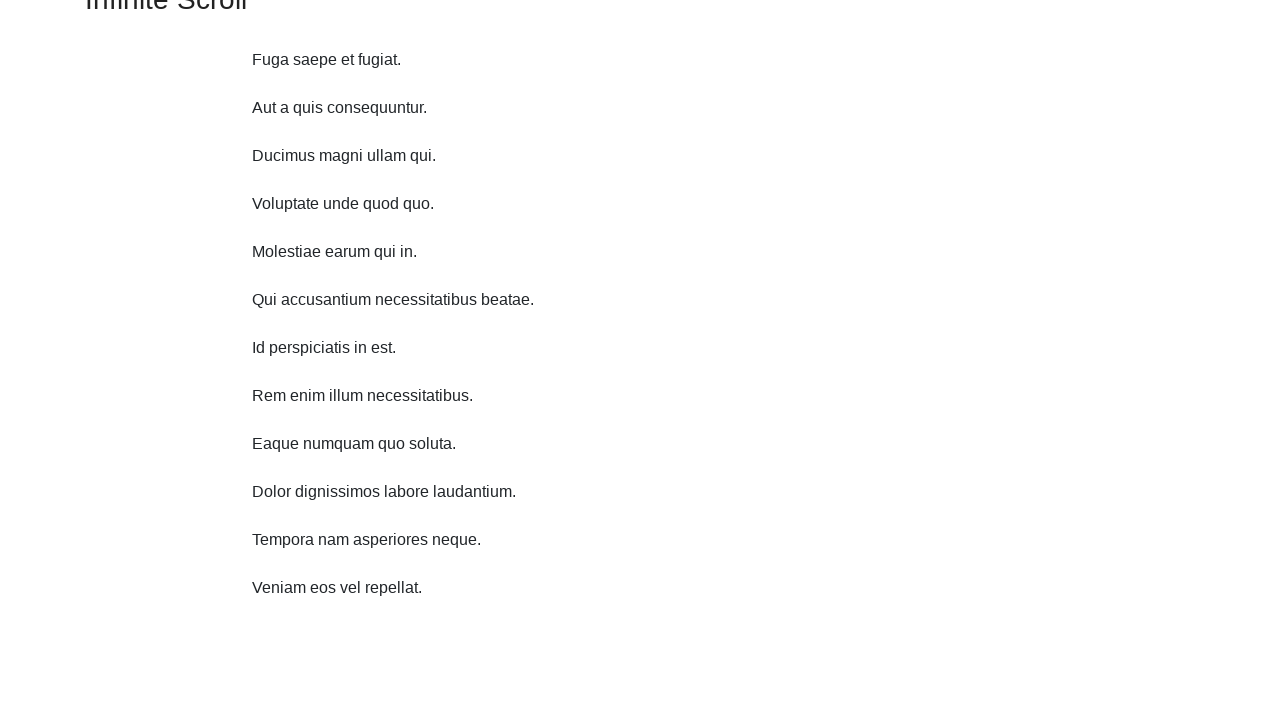

Scrolled down 750 pixels (iteration 4/10)
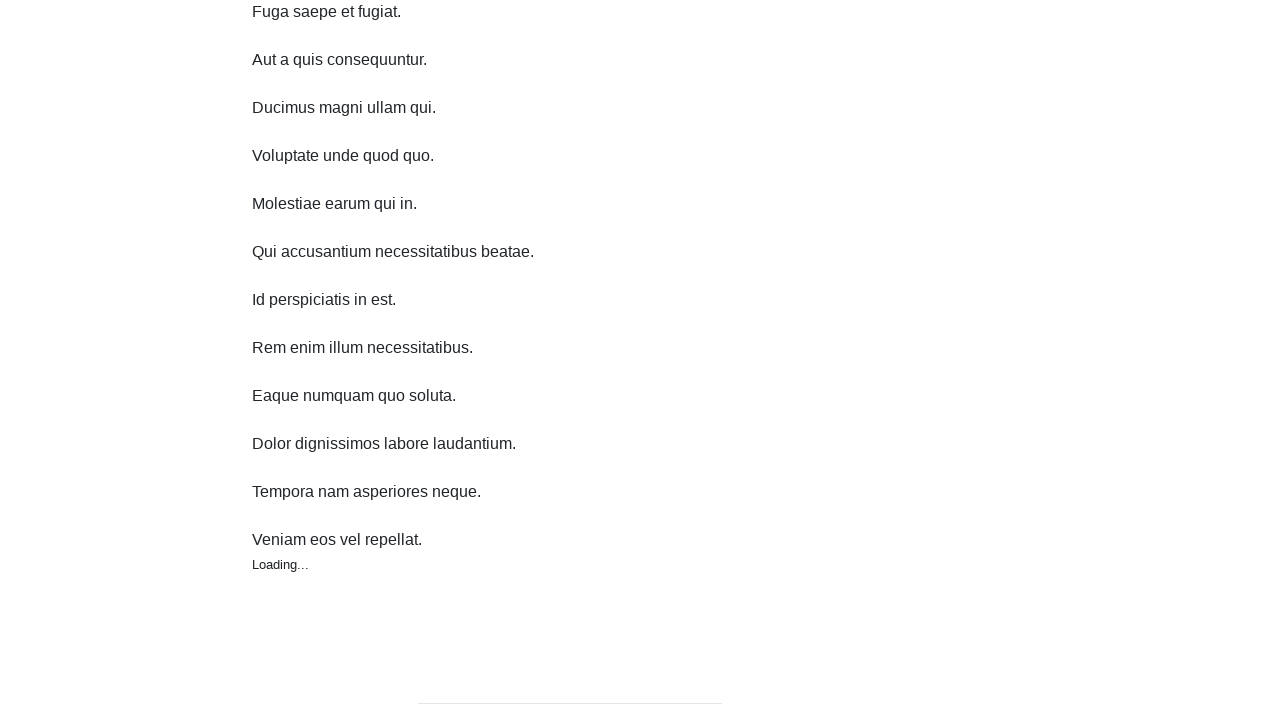

Waited 1 second before scroll iteration 5
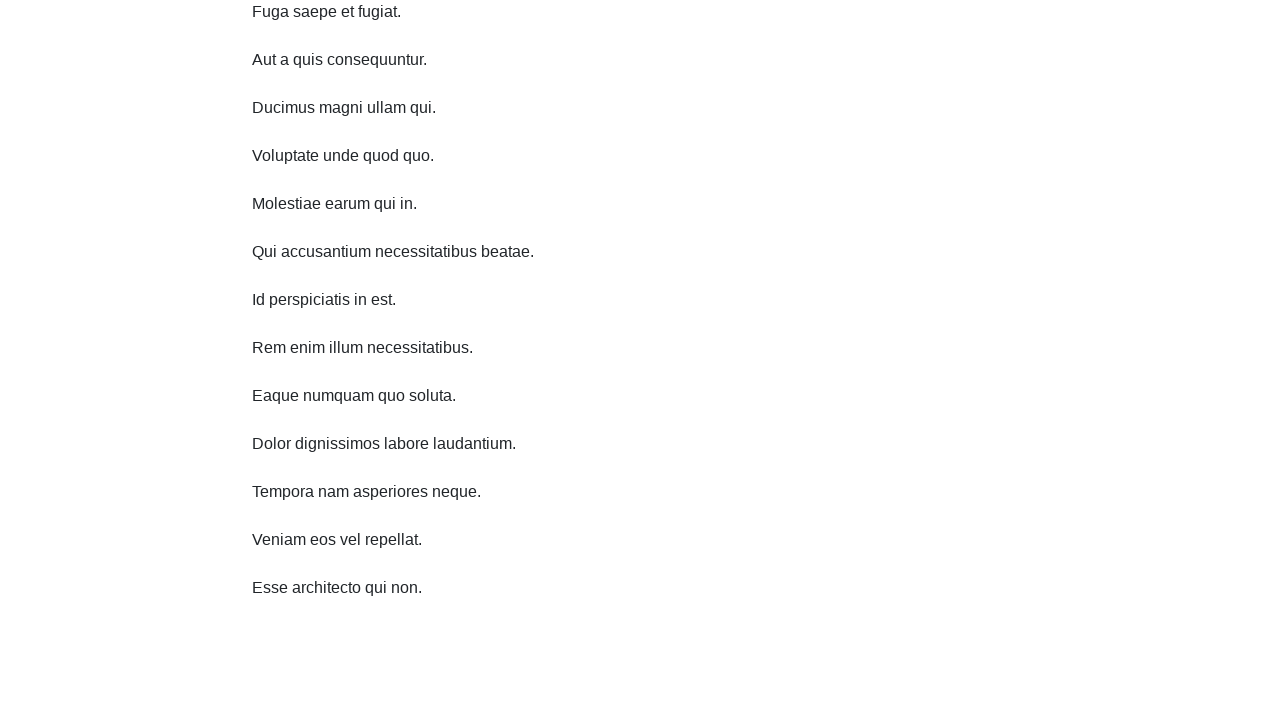

Scrolled down 750 pixels (iteration 5/10)
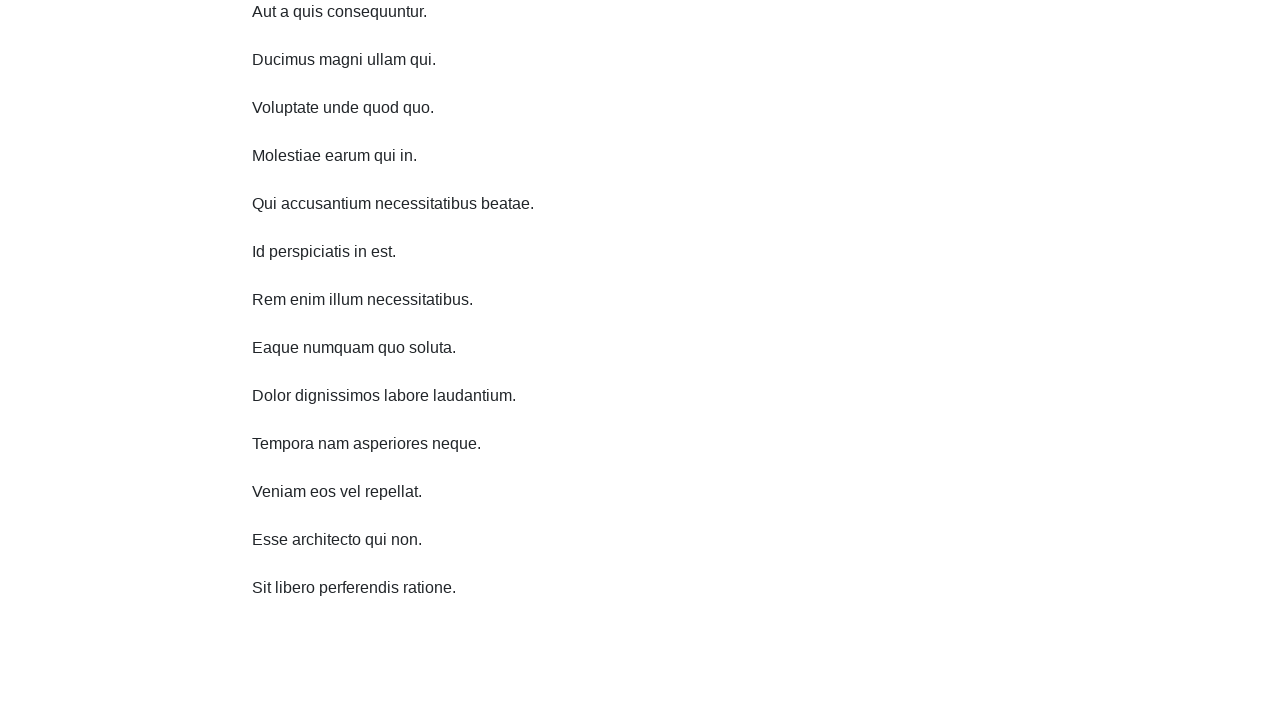

Waited 1 second before scroll iteration 6
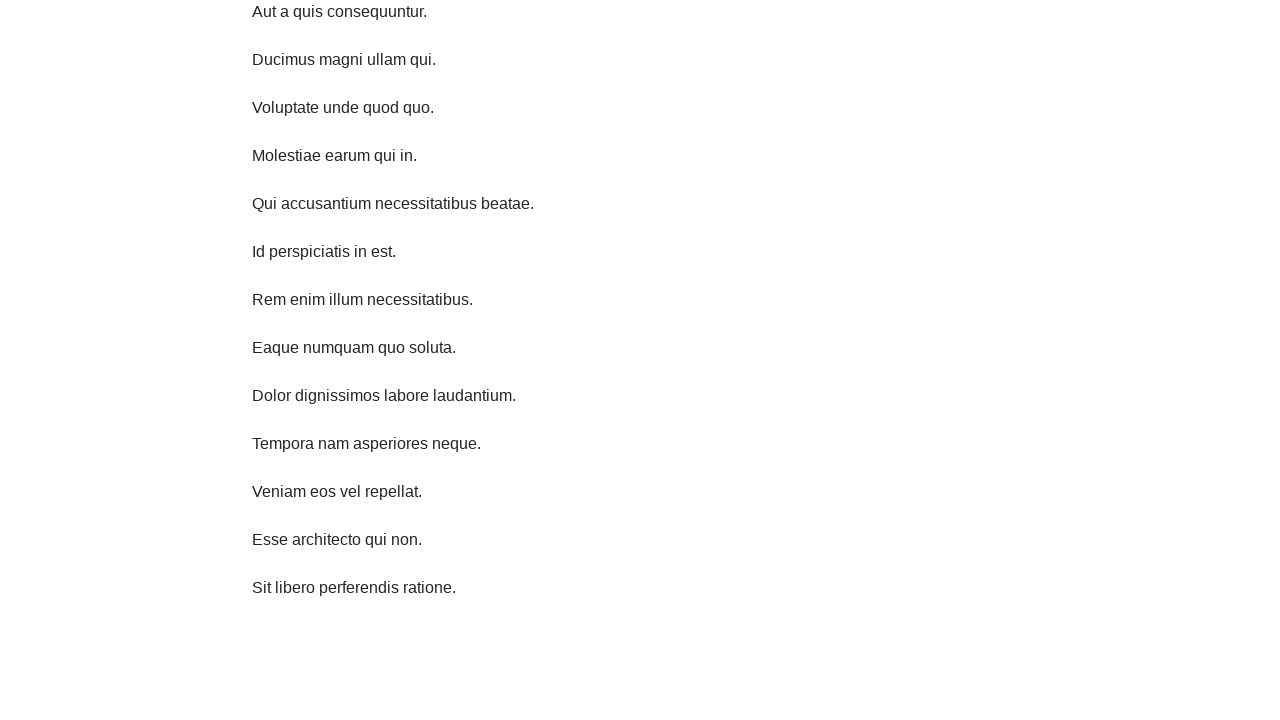

Scrolled down 750 pixels (iteration 6/10)
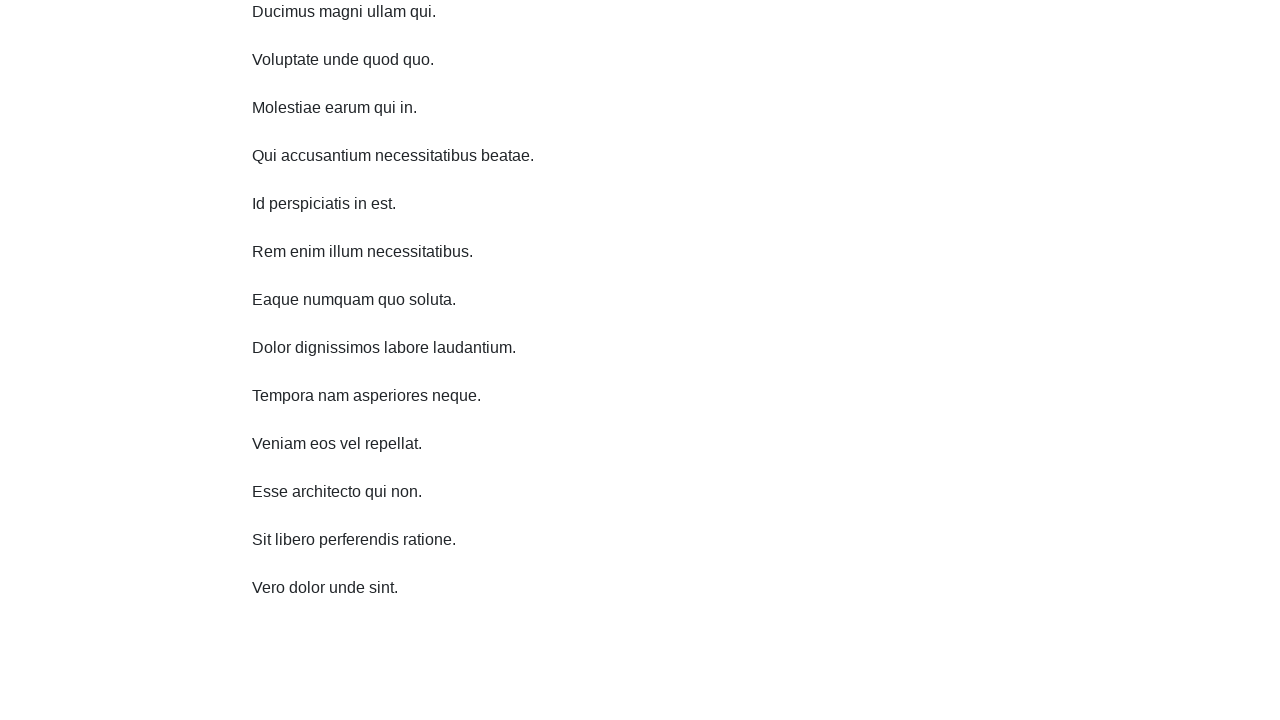

Waited 1 second before scroll iteration 7
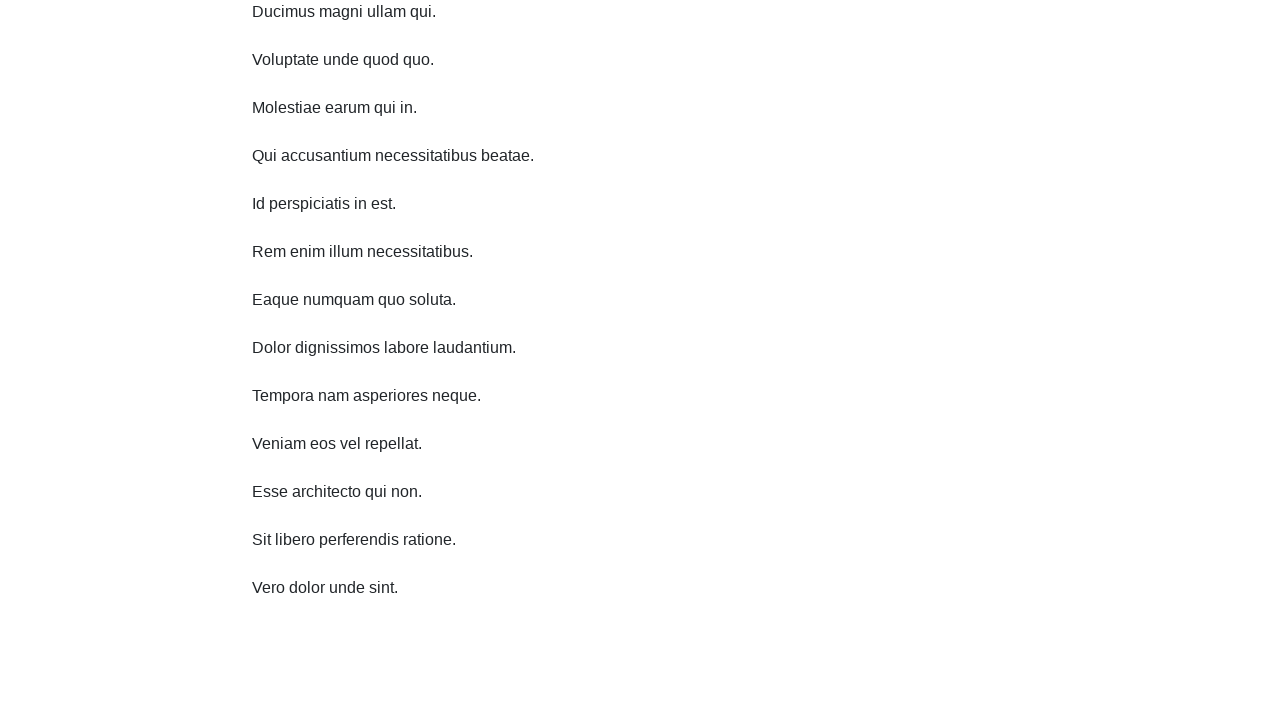

Scrolled down 750 pixels (iteration 7/10)
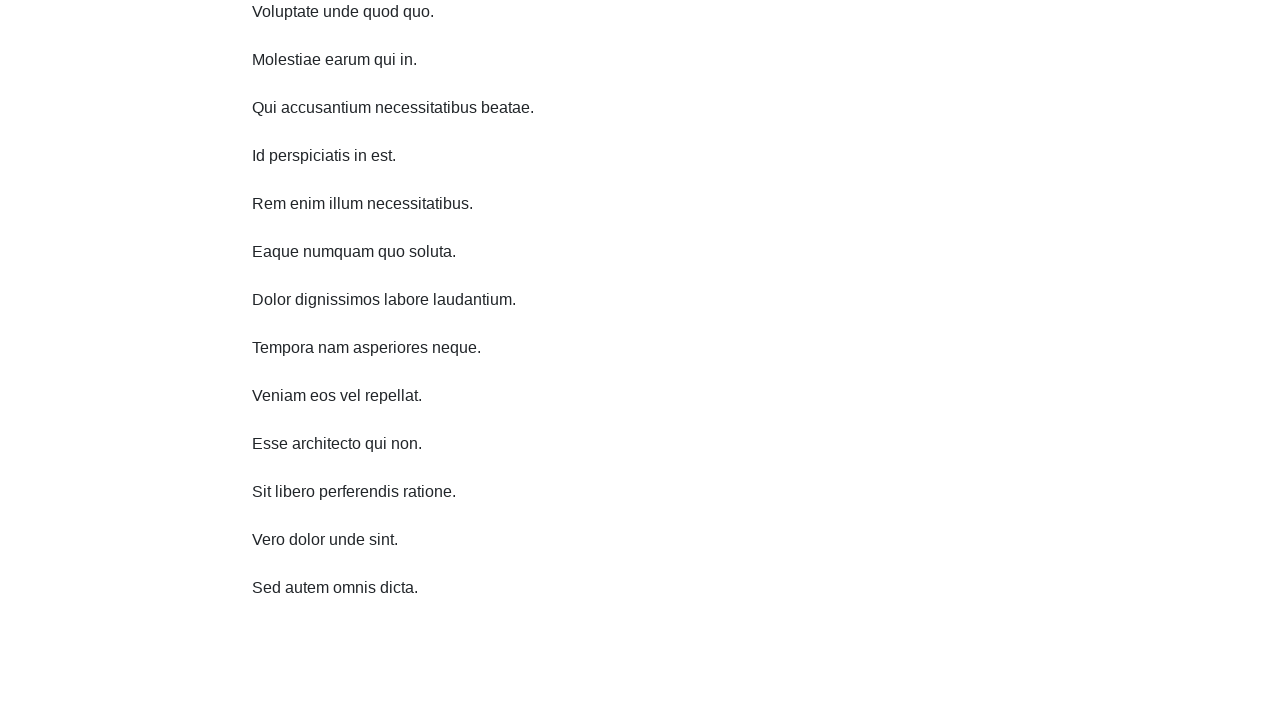

Waited 1 second before scroll iteration 8
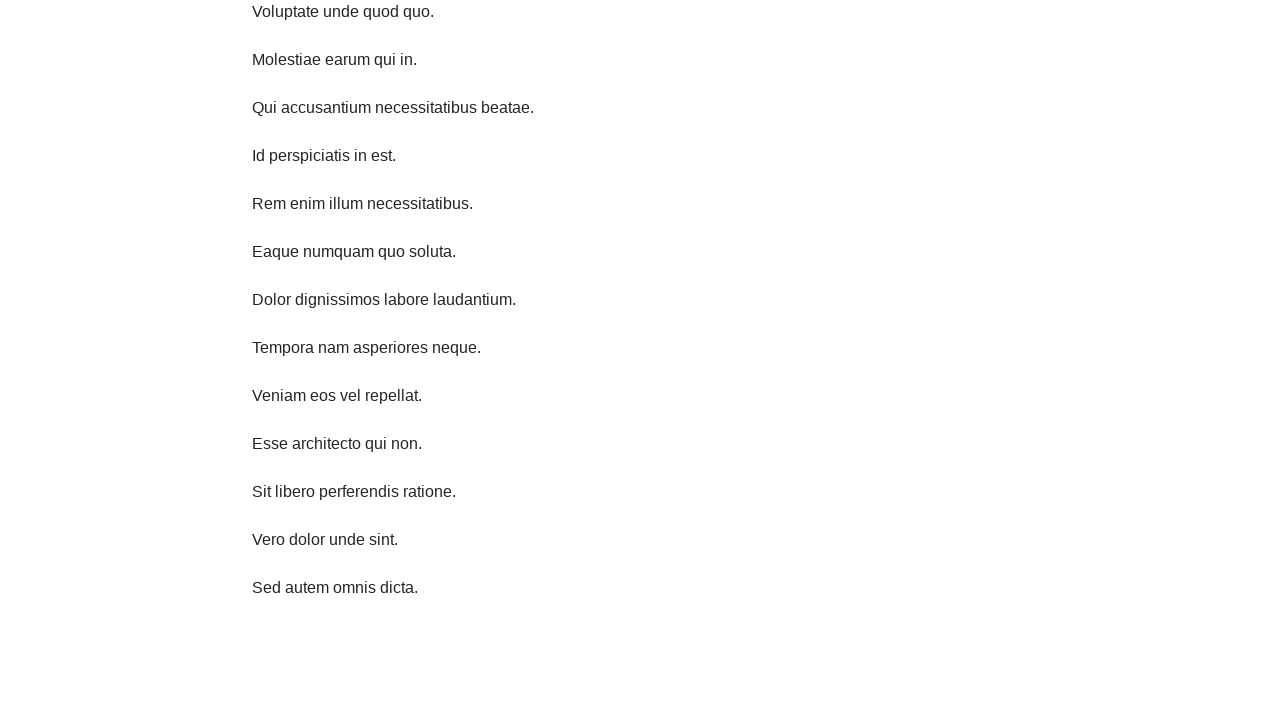

Scrolled down 750 pixels (iteration 8/10)
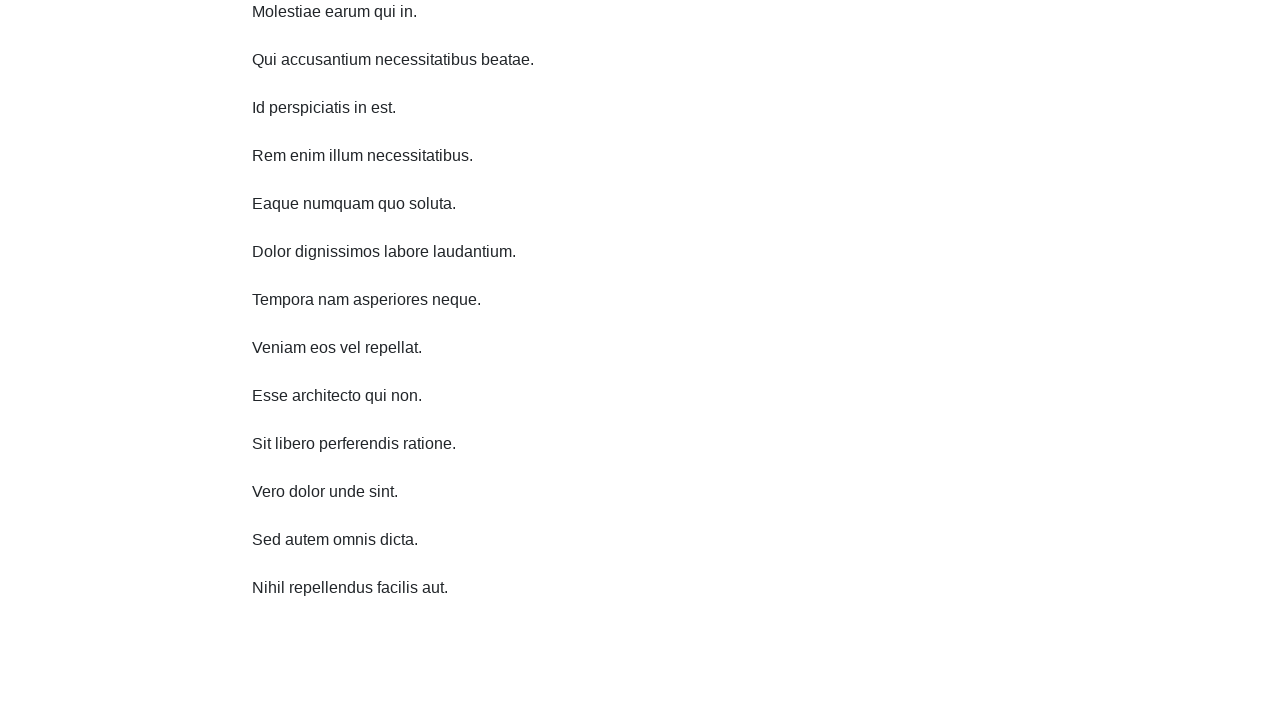

Waited 1 second before scroll iteration 9
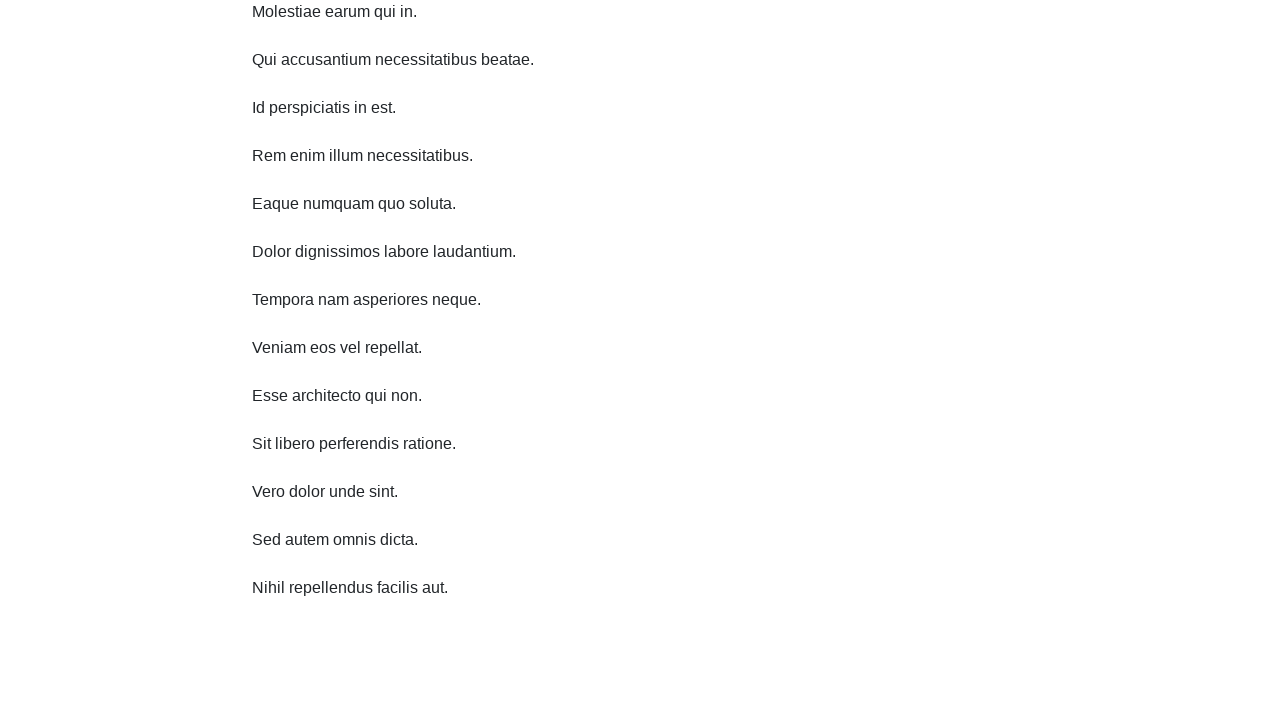

Scrolled down 750 pixels (iteration 9/10)
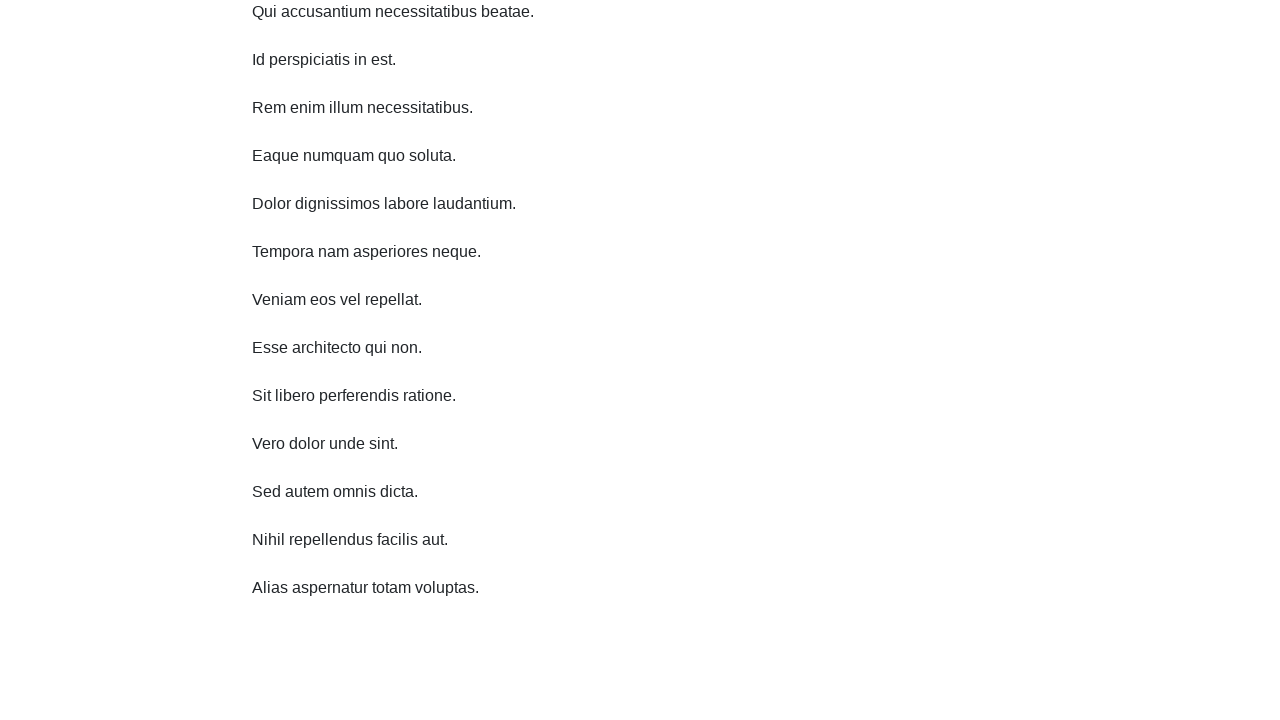

Waited 1 second before scroll iteration 10
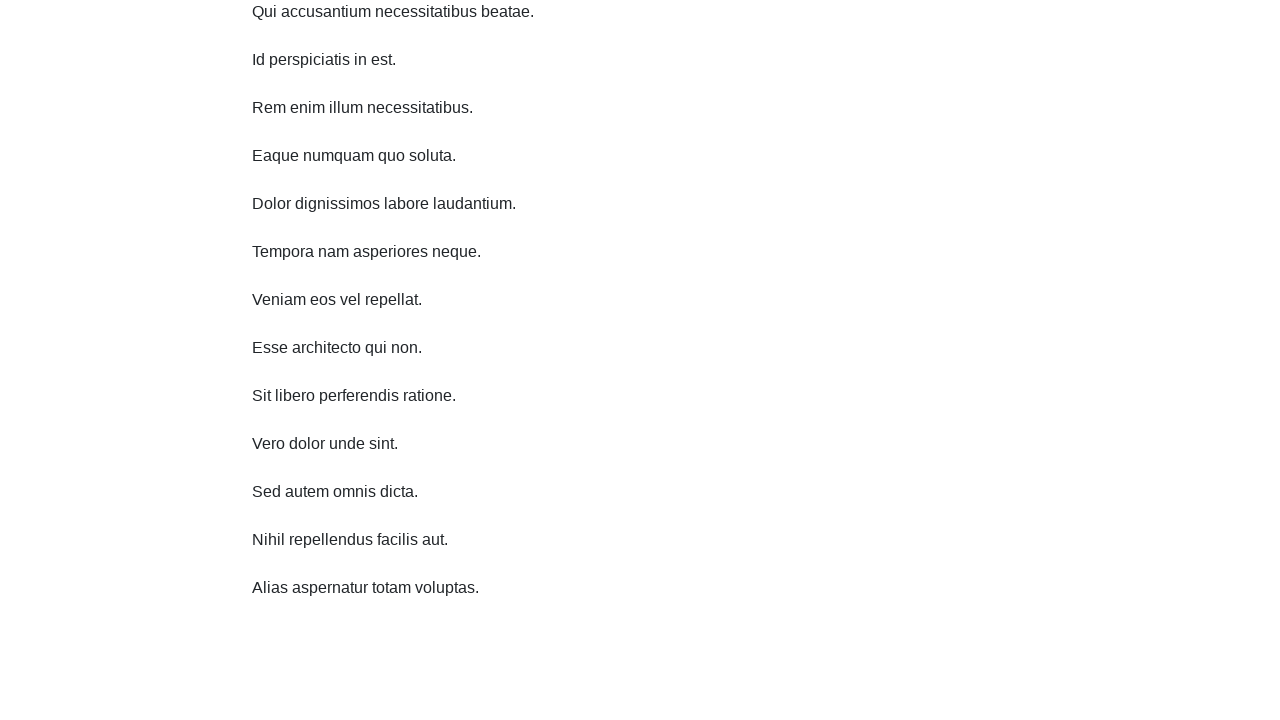

Scrolled down 750 pixels (iteration 10/10)
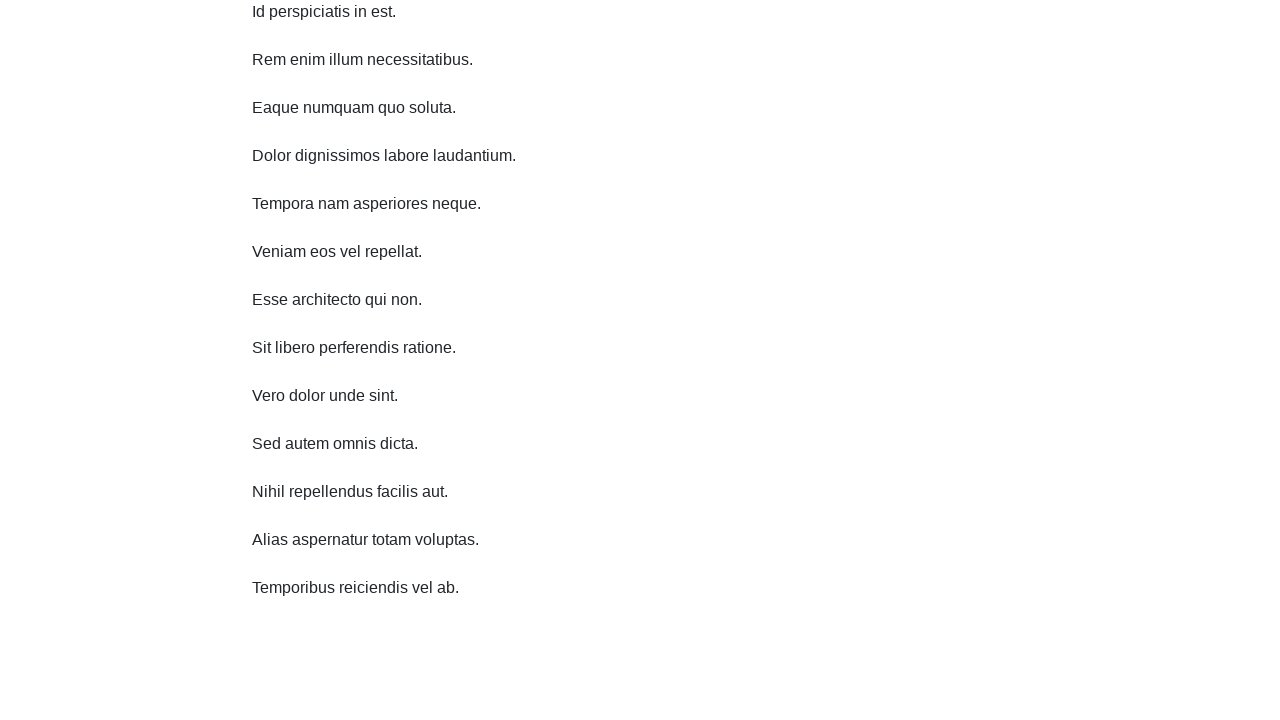

Waited 1 second before scroll up iteration 1
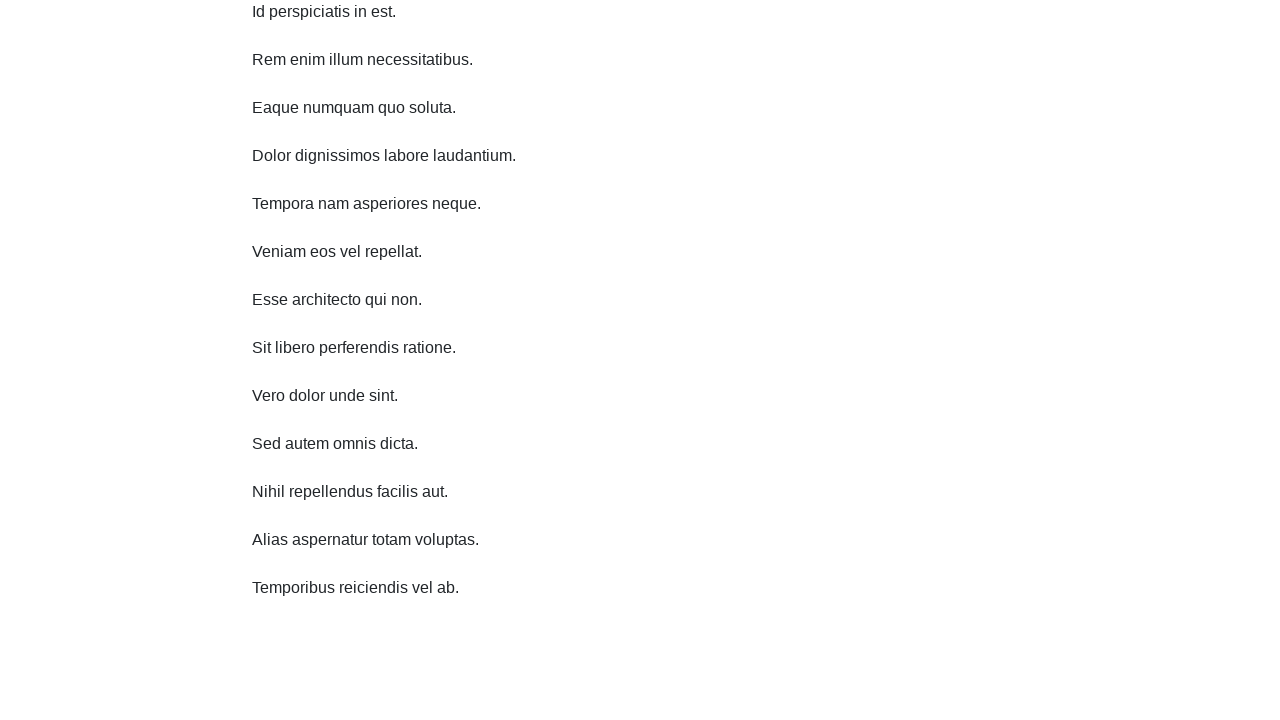

Scrolled up 750 pixels (iteration 1/10)
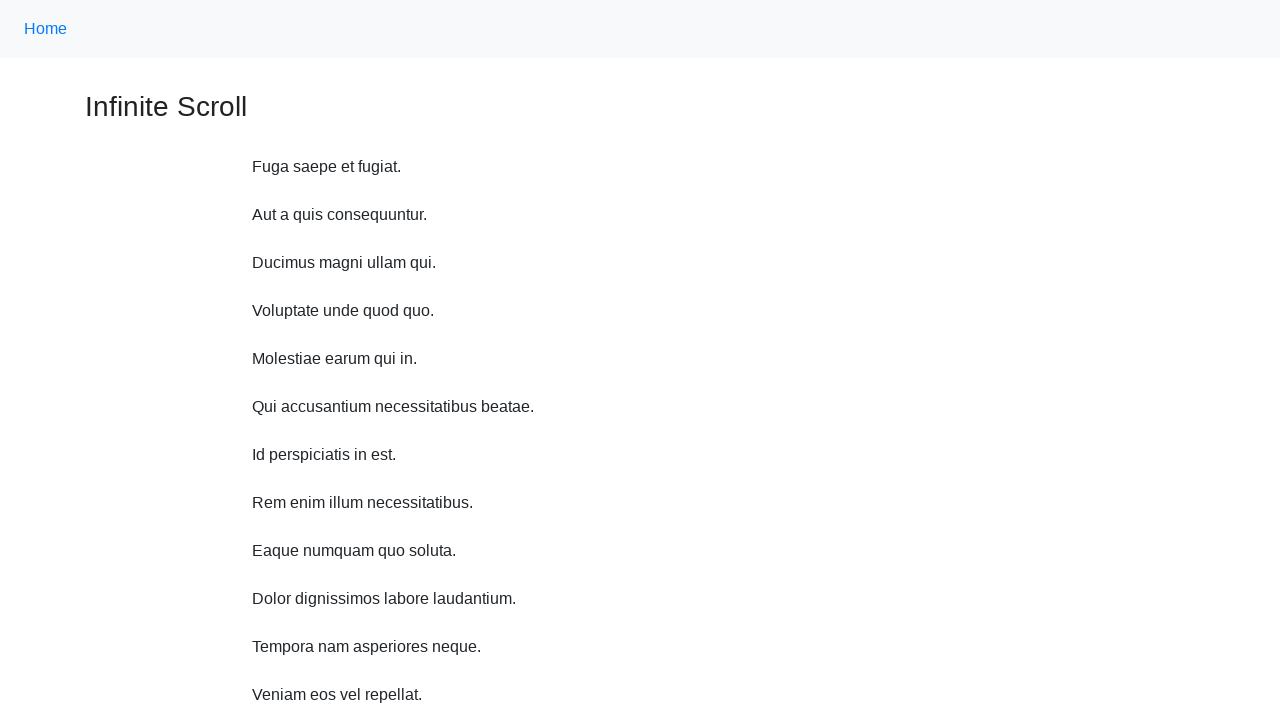

Waited 1 second before scroll up iteration 2
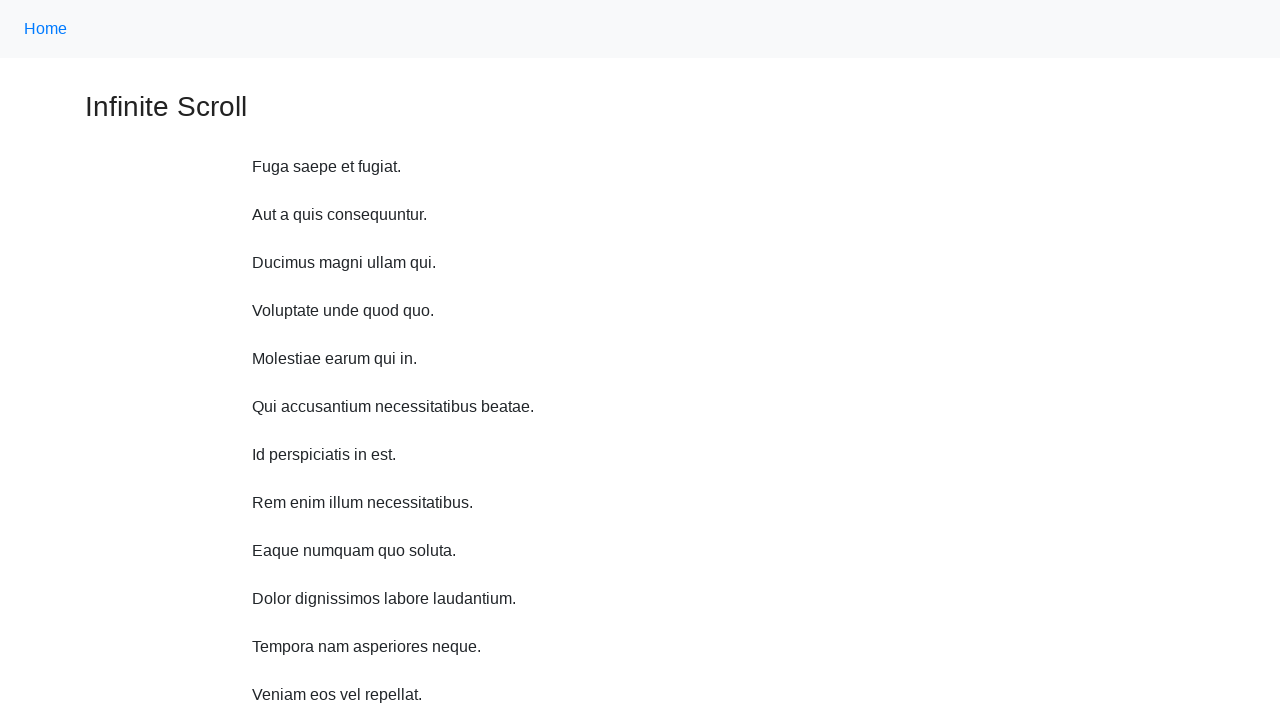

Scrolled up 750 pixels (iteration 2/10)
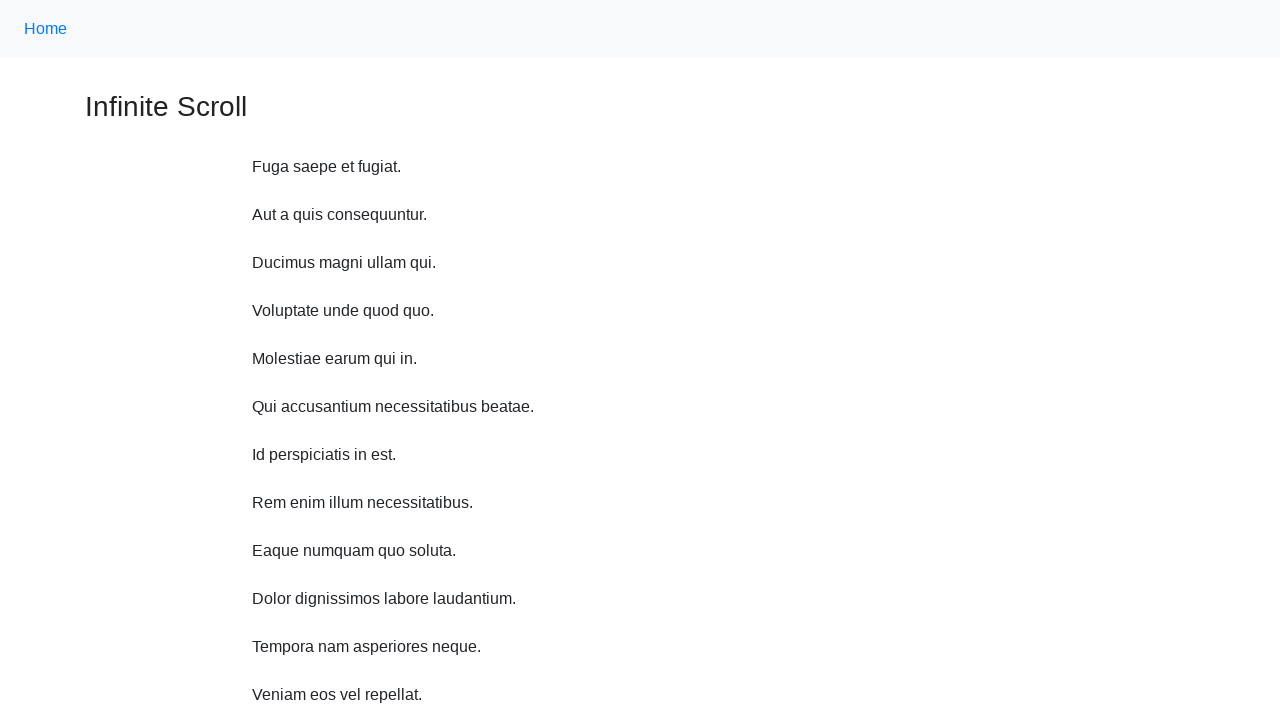

Waited 1 second before scroll up iteration 3
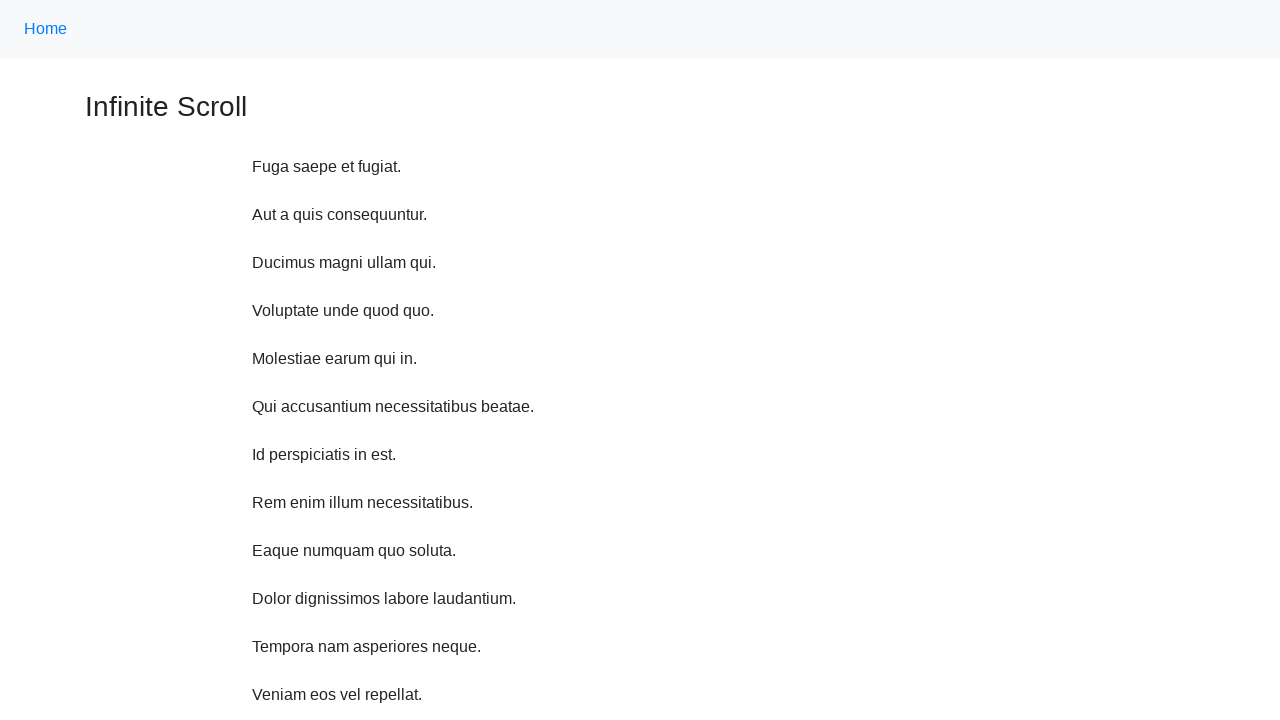

Scrolled up 750 pixels (iteration 3/10)
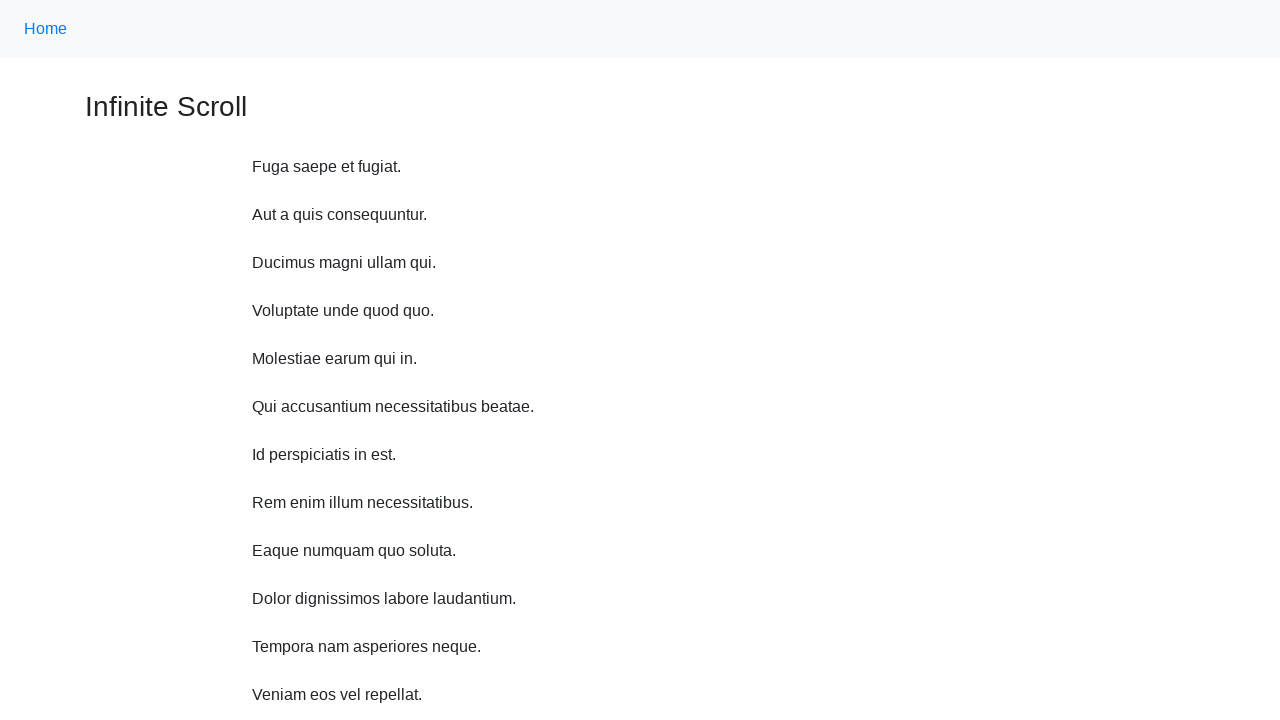

Waited 1 second before scroll up iteration 4
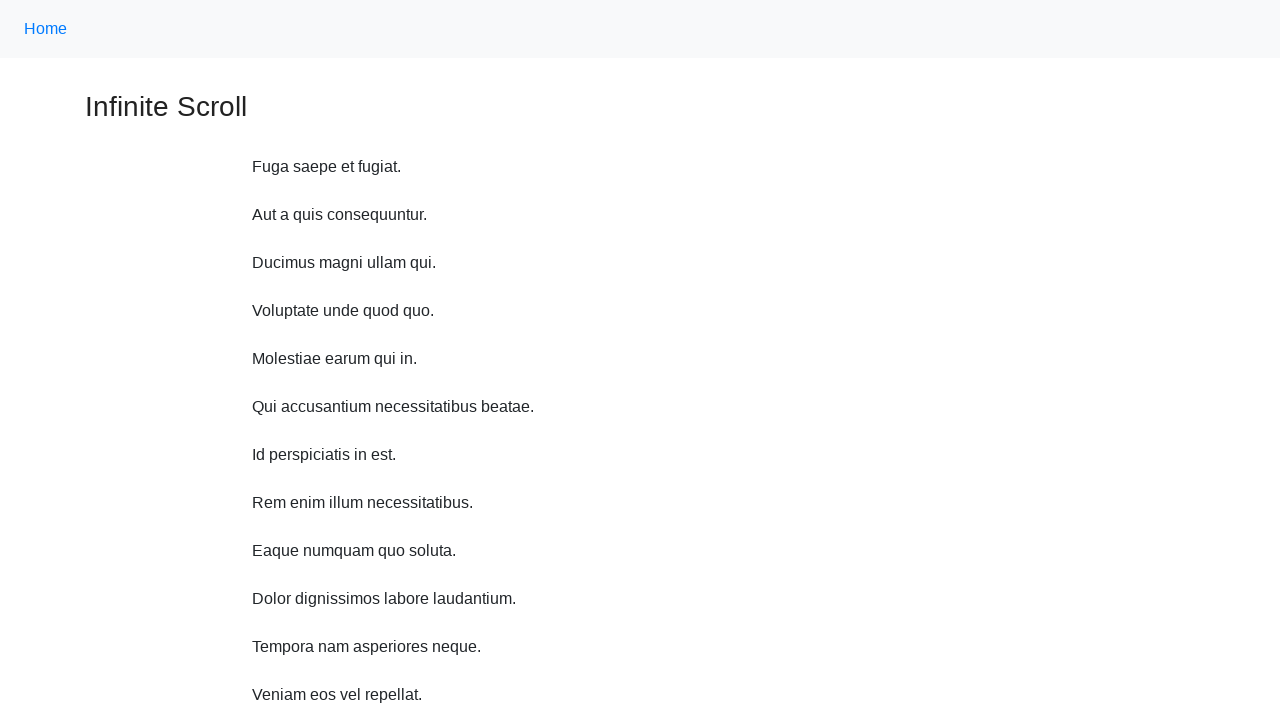

Scrolled up 750 pixels (iteration 4/10)
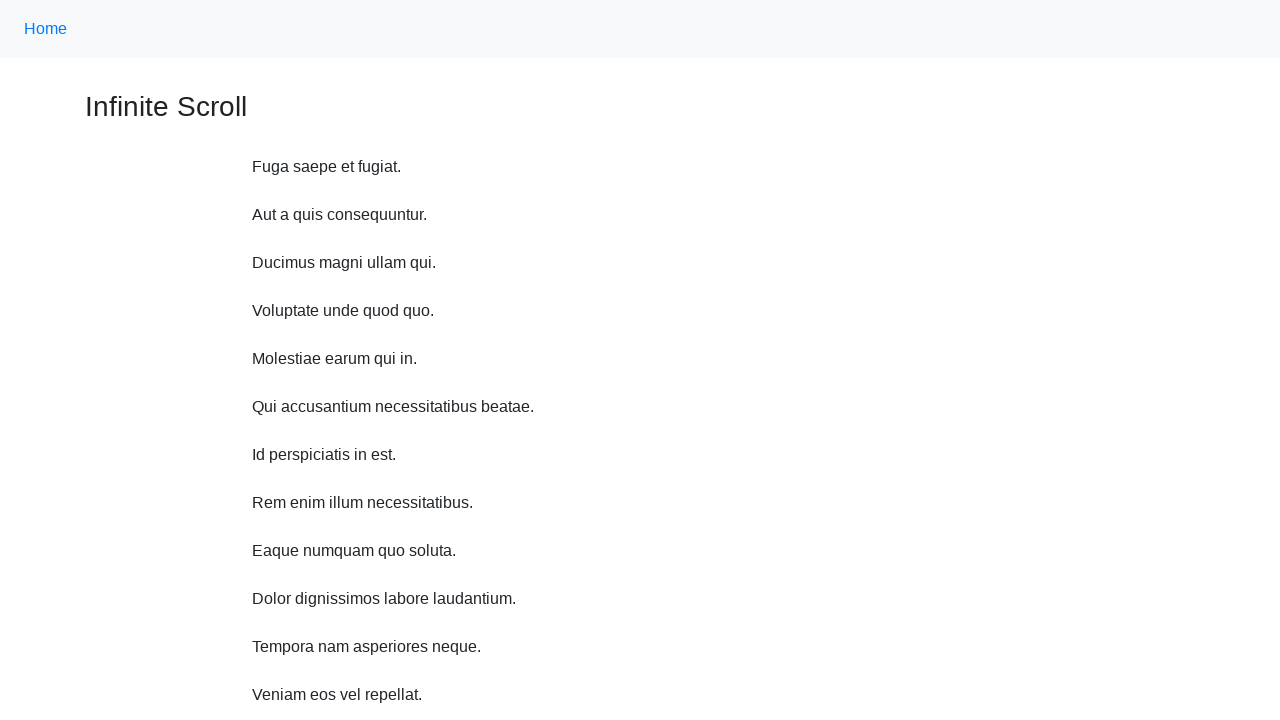

Waited 1 second before scroll up iteration 5
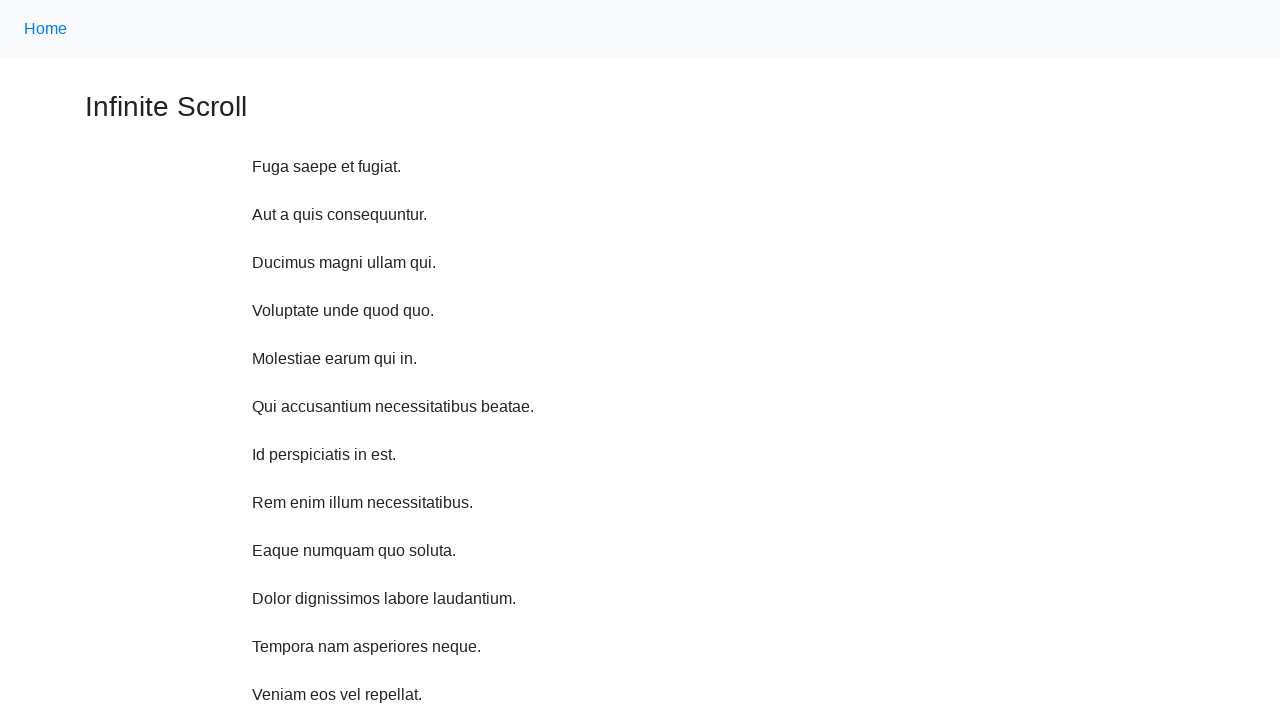

Scrolled up 750 pixels (iteration 5/10)
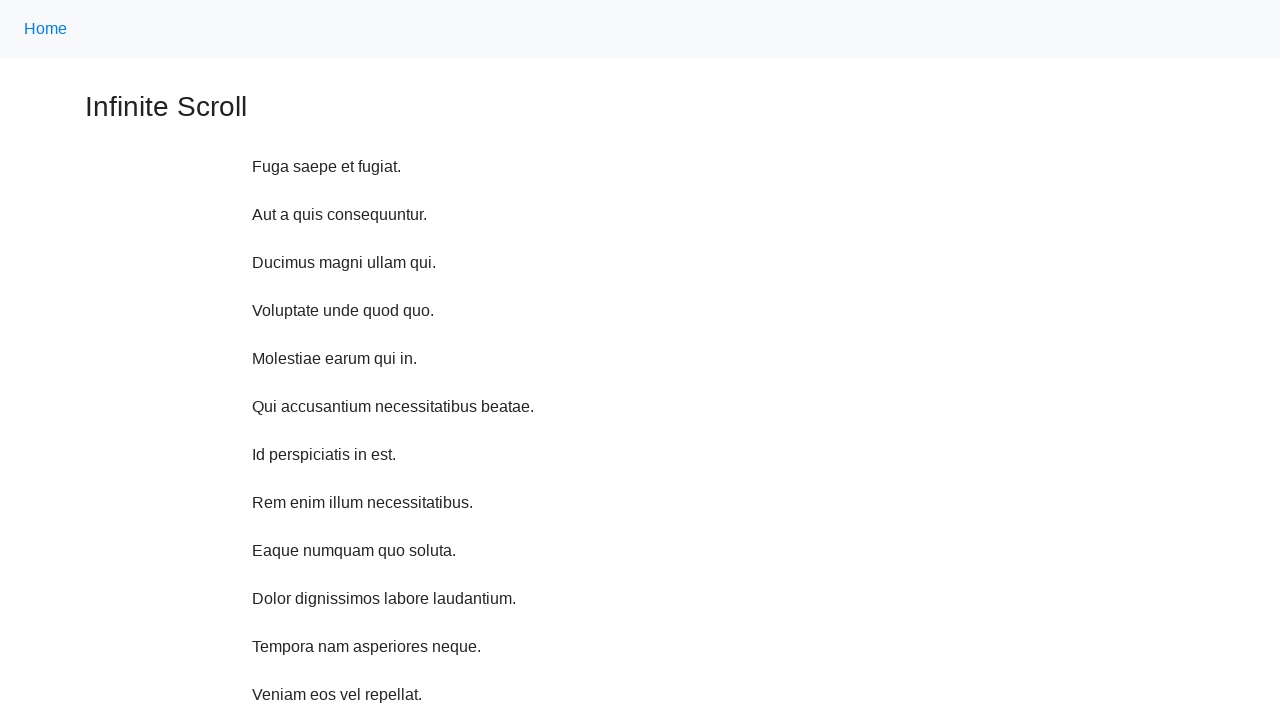

Waited 1 second before scroll up iteration 6
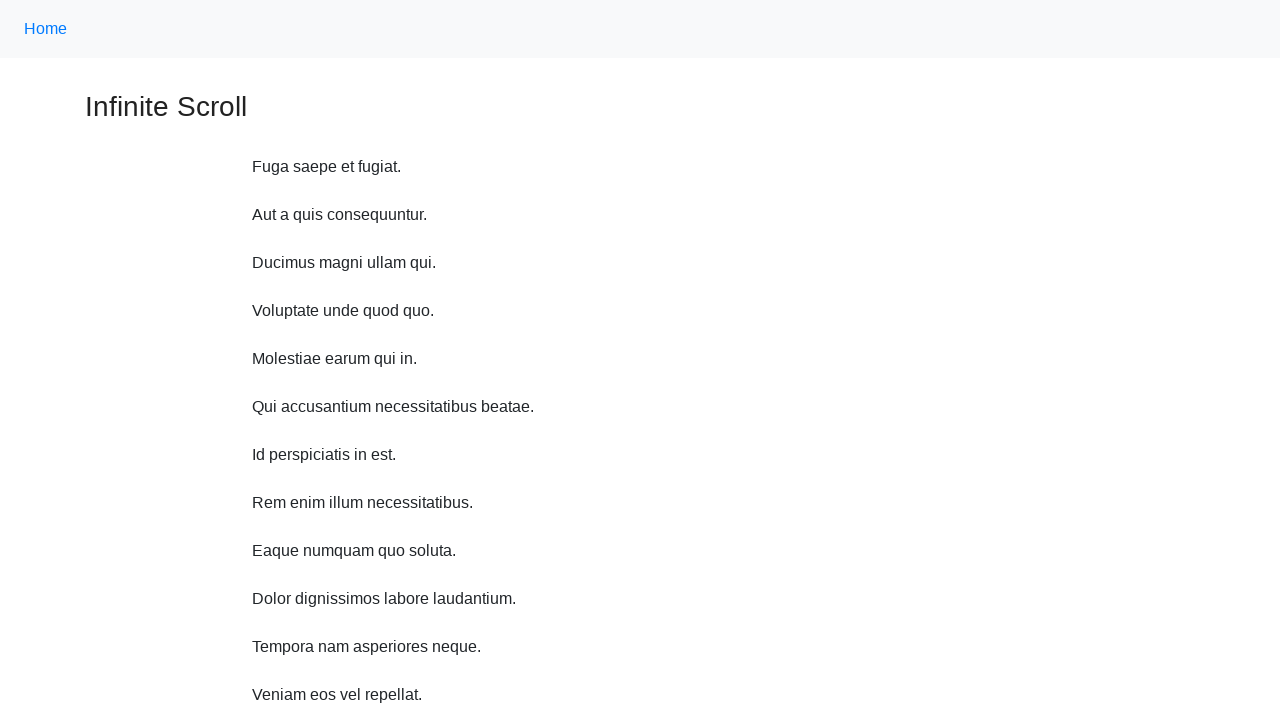

Scrolled up 750 pixels (iteration 6/10)
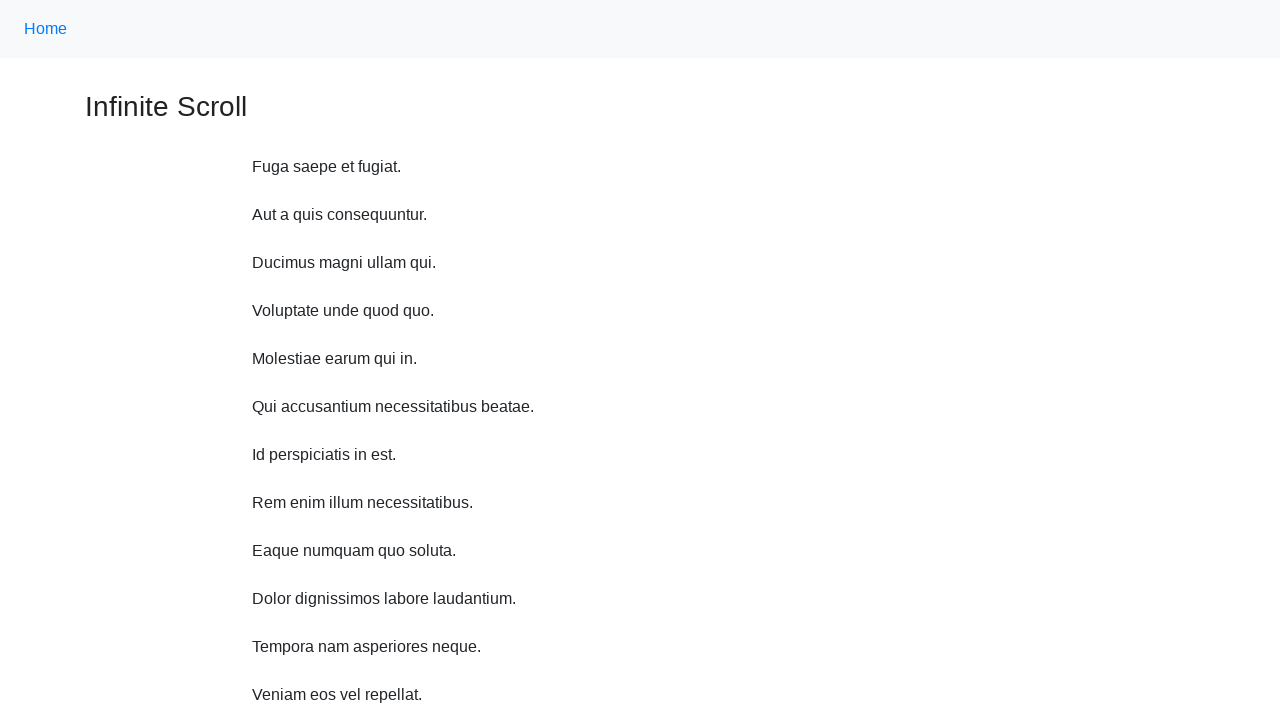

Waited 1 second before scroll up iteration 7
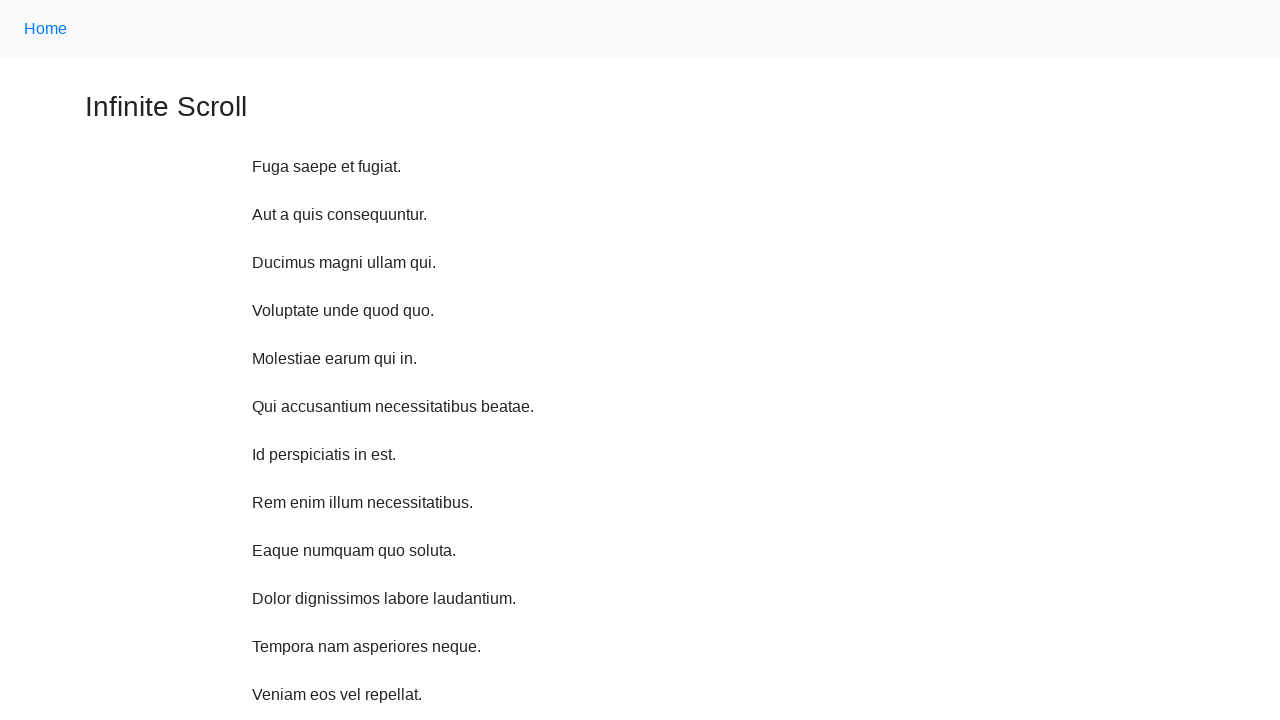

Scrolled up 750 pixels (iteration 7/10)
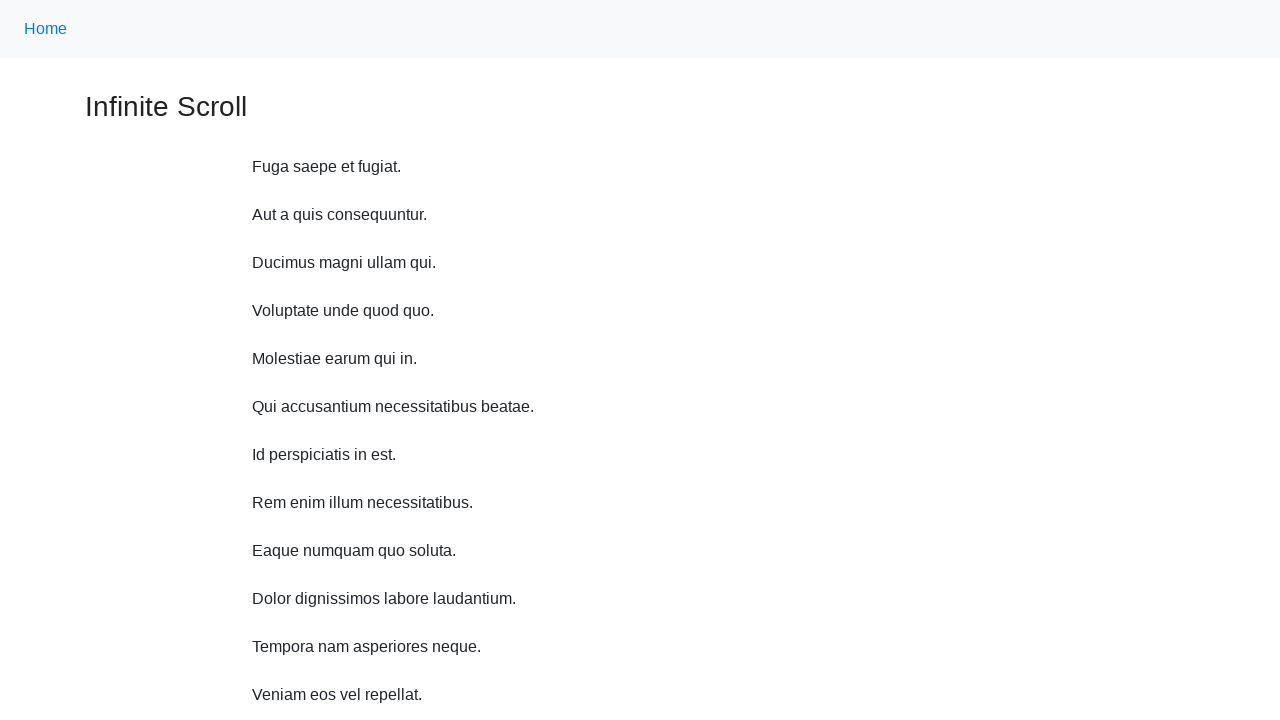

Waited 1 second before scroll up iteration 8
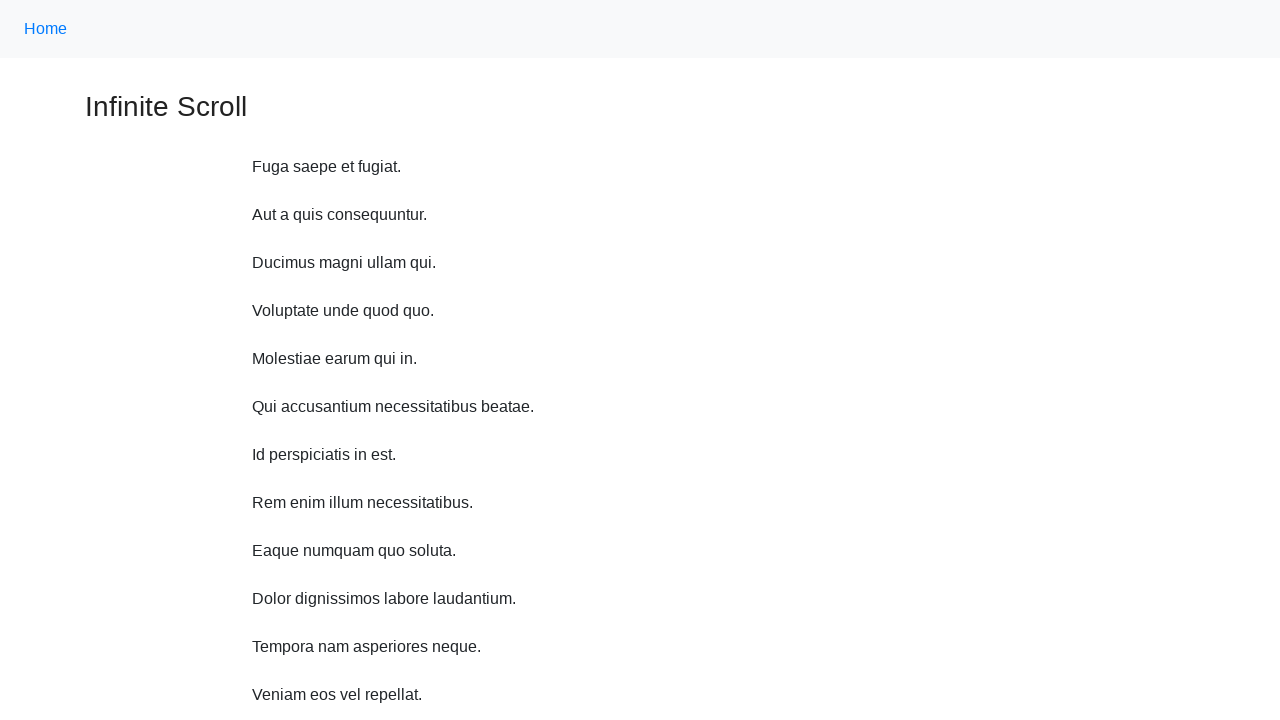

Scrolled up 750 pixels (iteration 8/10)
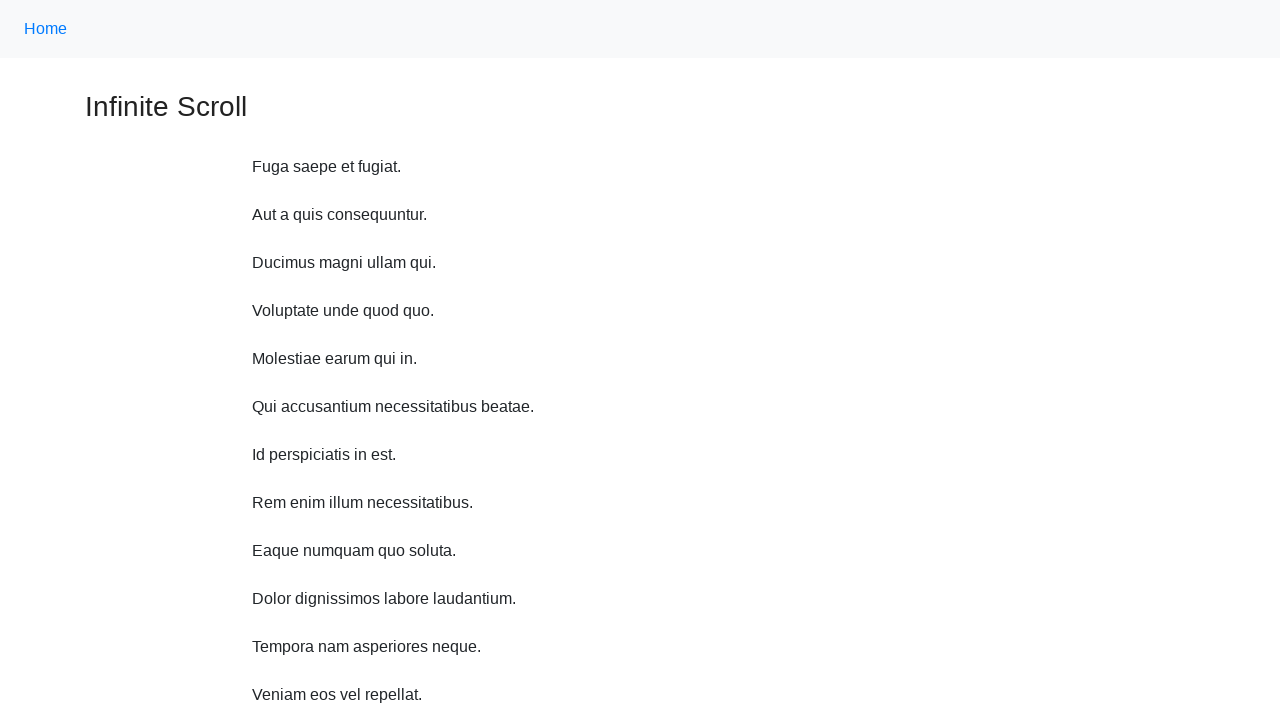

Waited 1 second before scroll up iteration 9
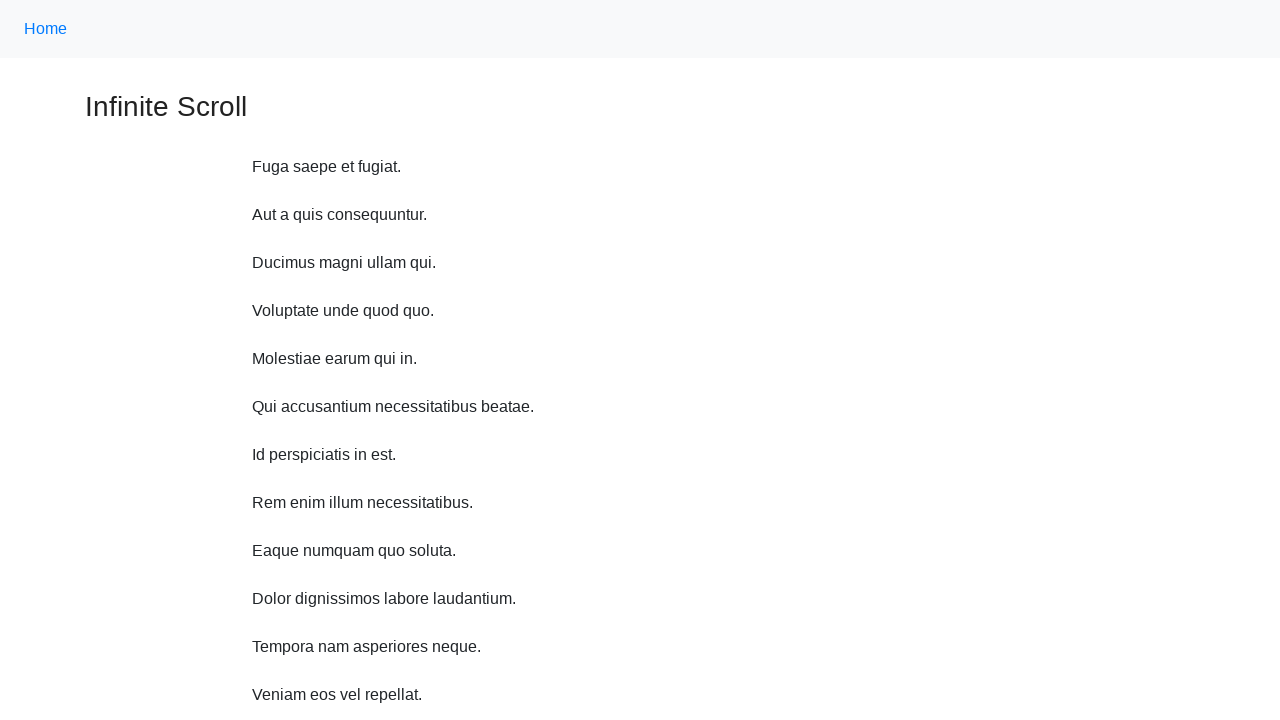

Scrolled up 750 pixels (iteration 9/10)
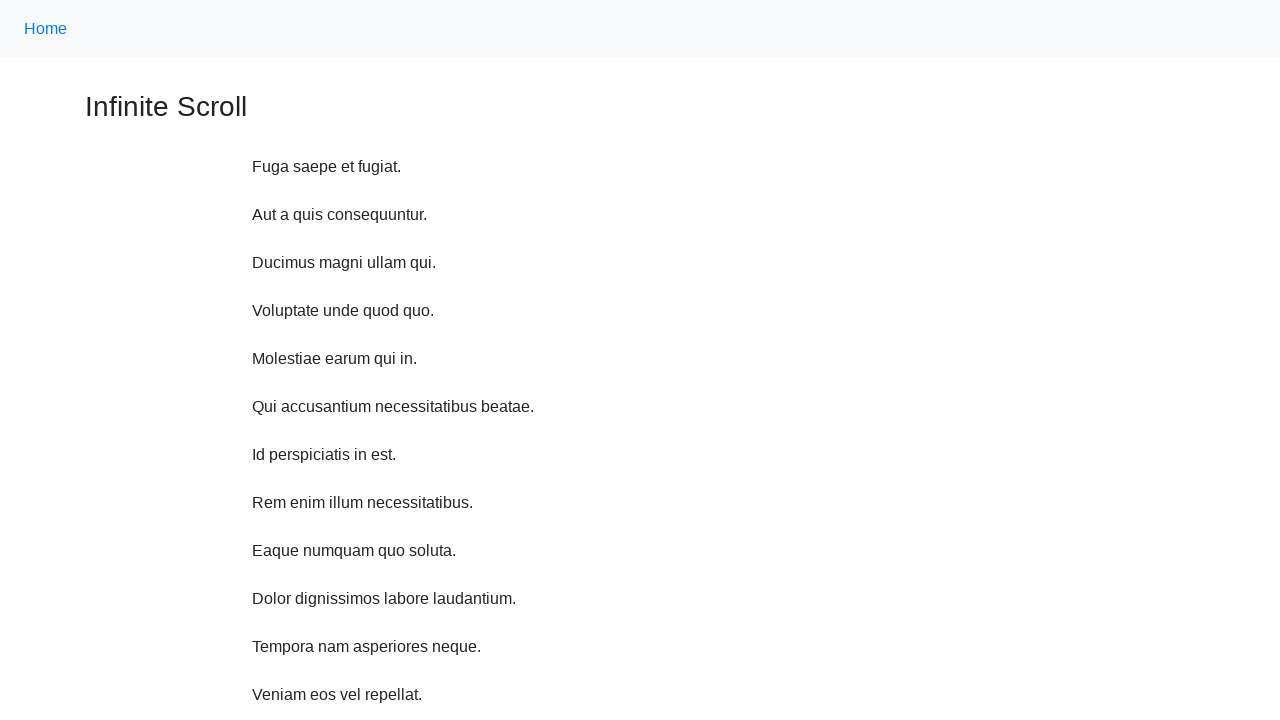

Waited 1 second before scroll up iteration 10
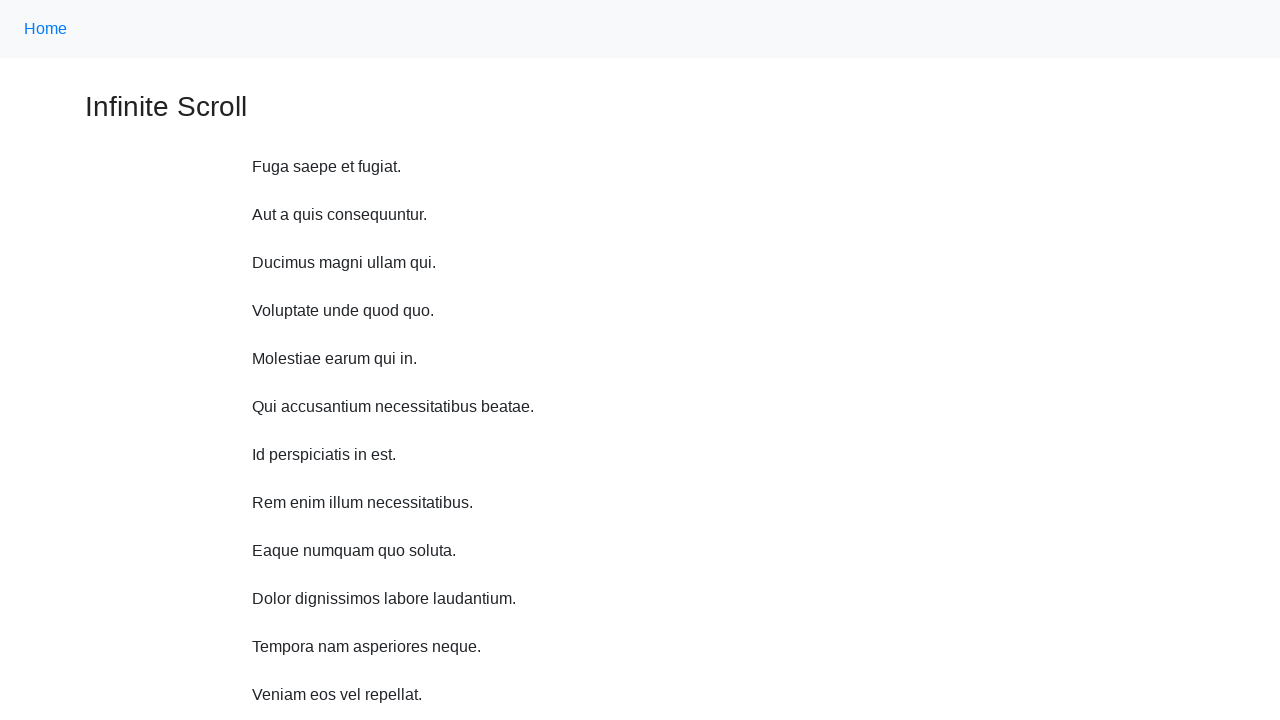

Scrolled up 750 pixels (iteration 10/10)
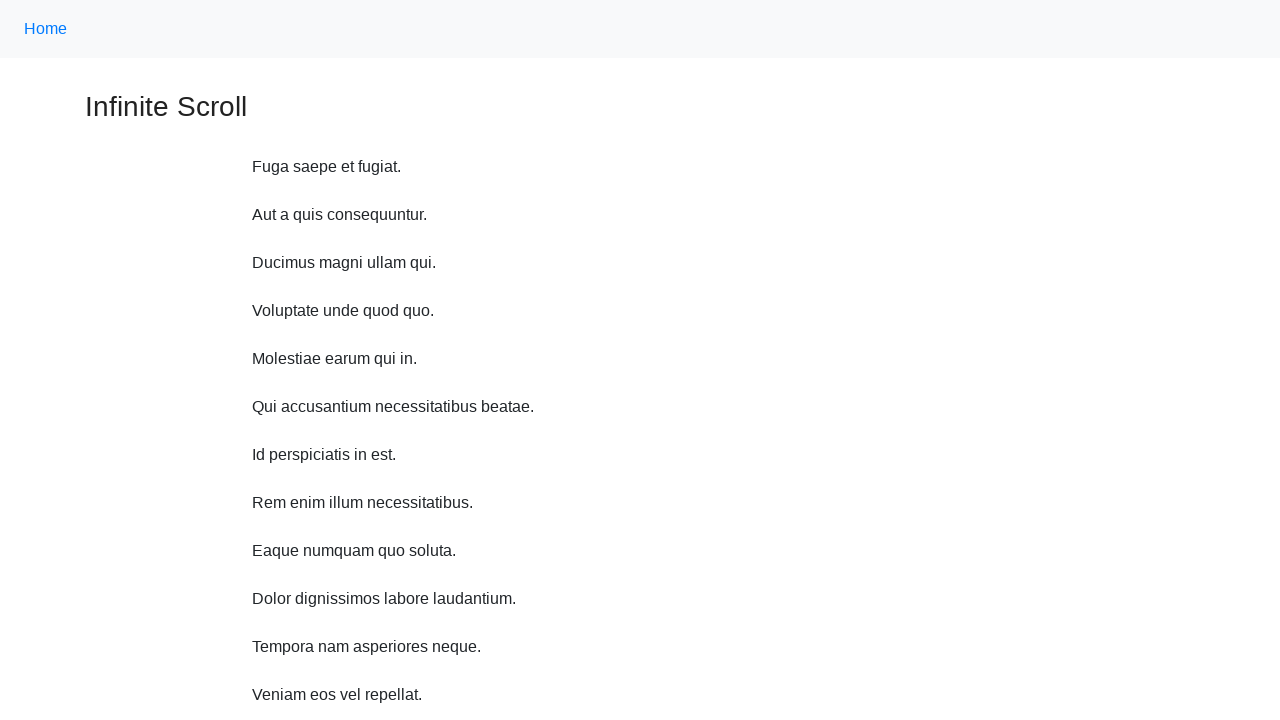

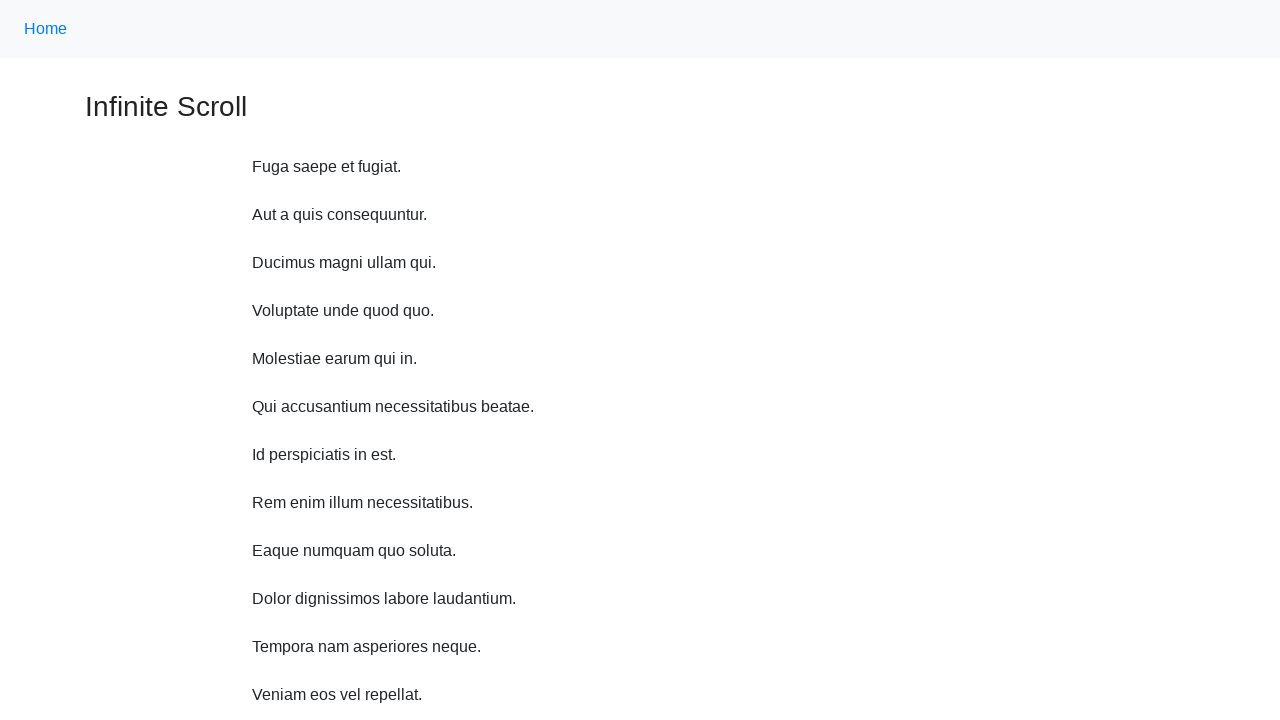